Tests web table functionality by navigating to a static web table page and verifying table data is displayed, specifically looking for information about "Helen Bennett" in the table rows.

Starting URL: https://awesomeqa.com/webtable.html

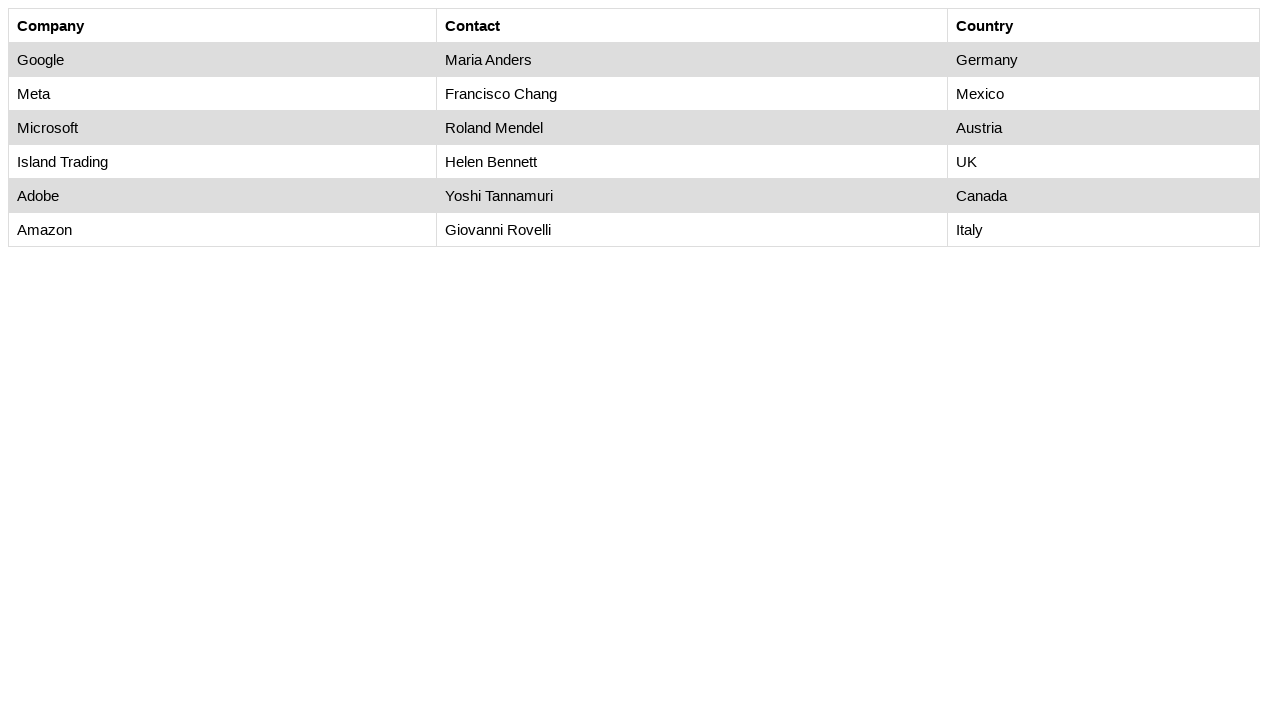

Set viewport to 1920x1080
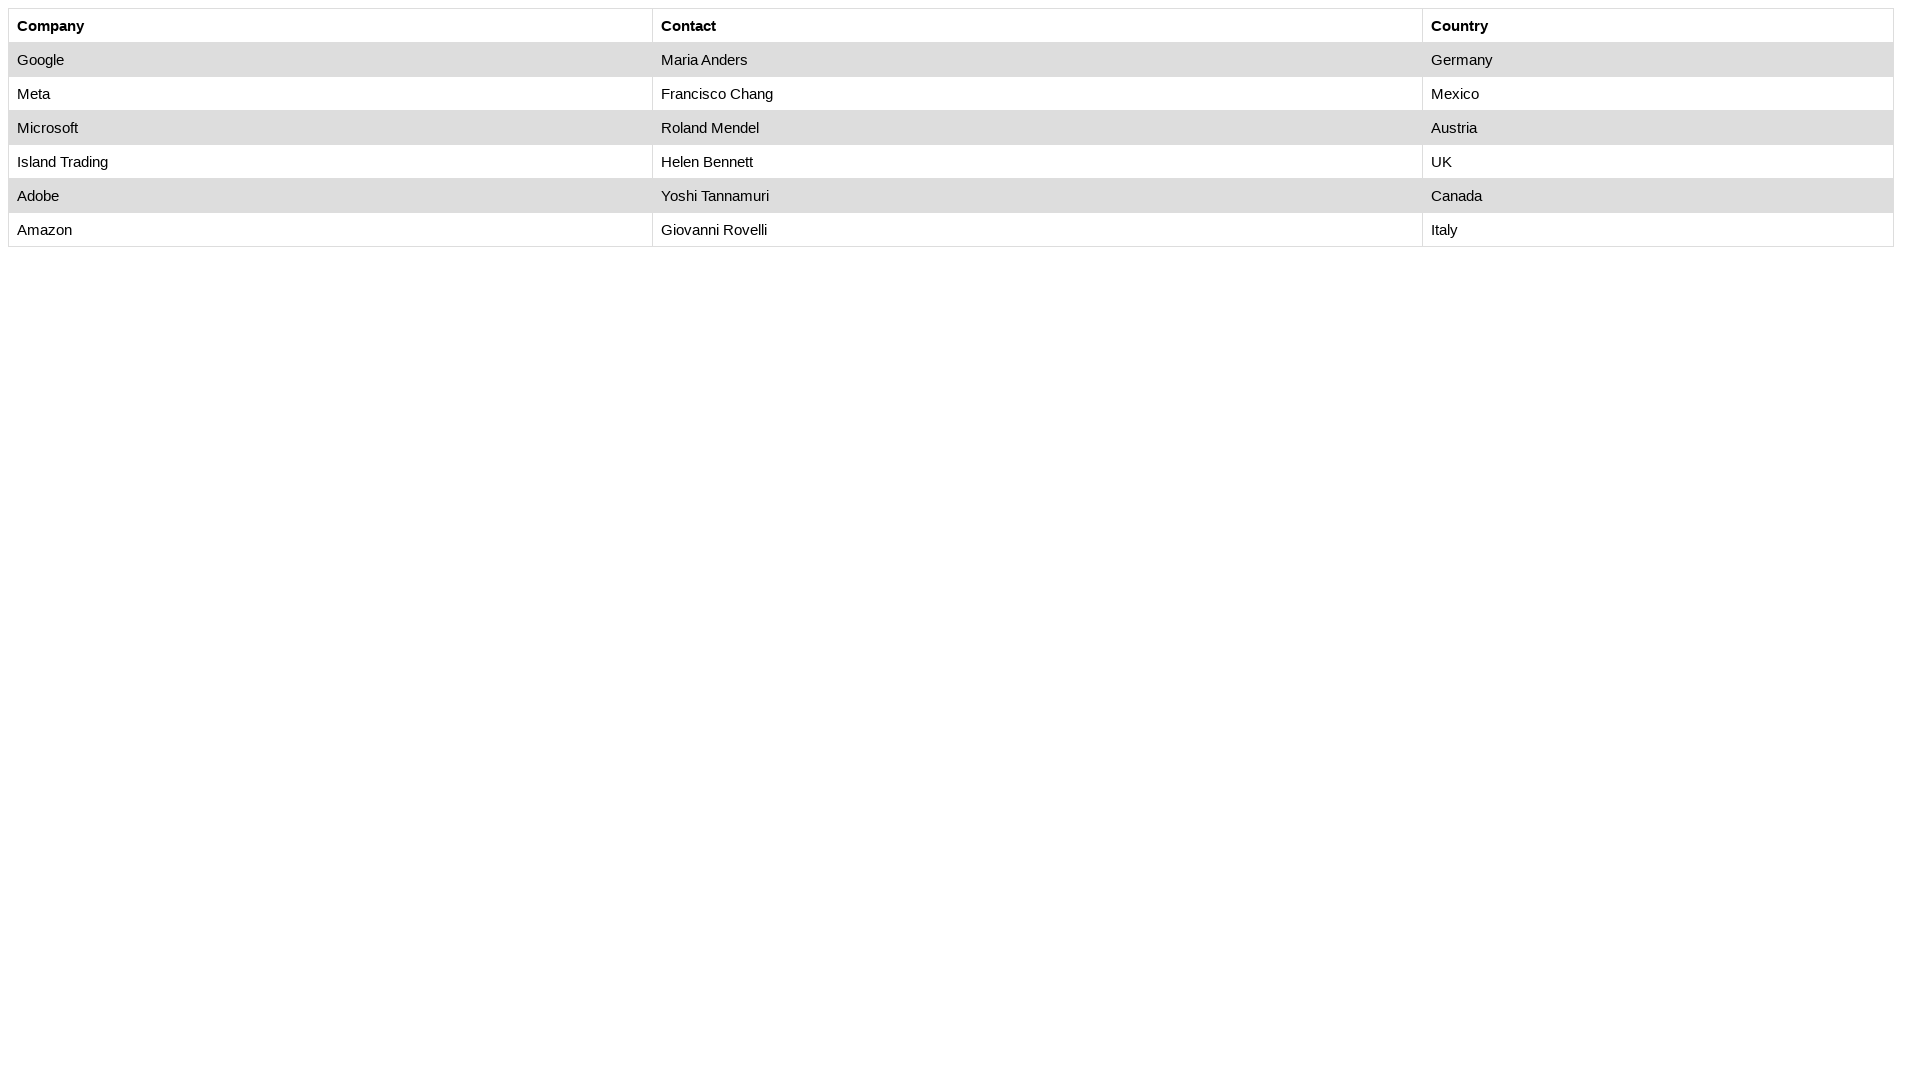

Web table with id 'customers' loaded
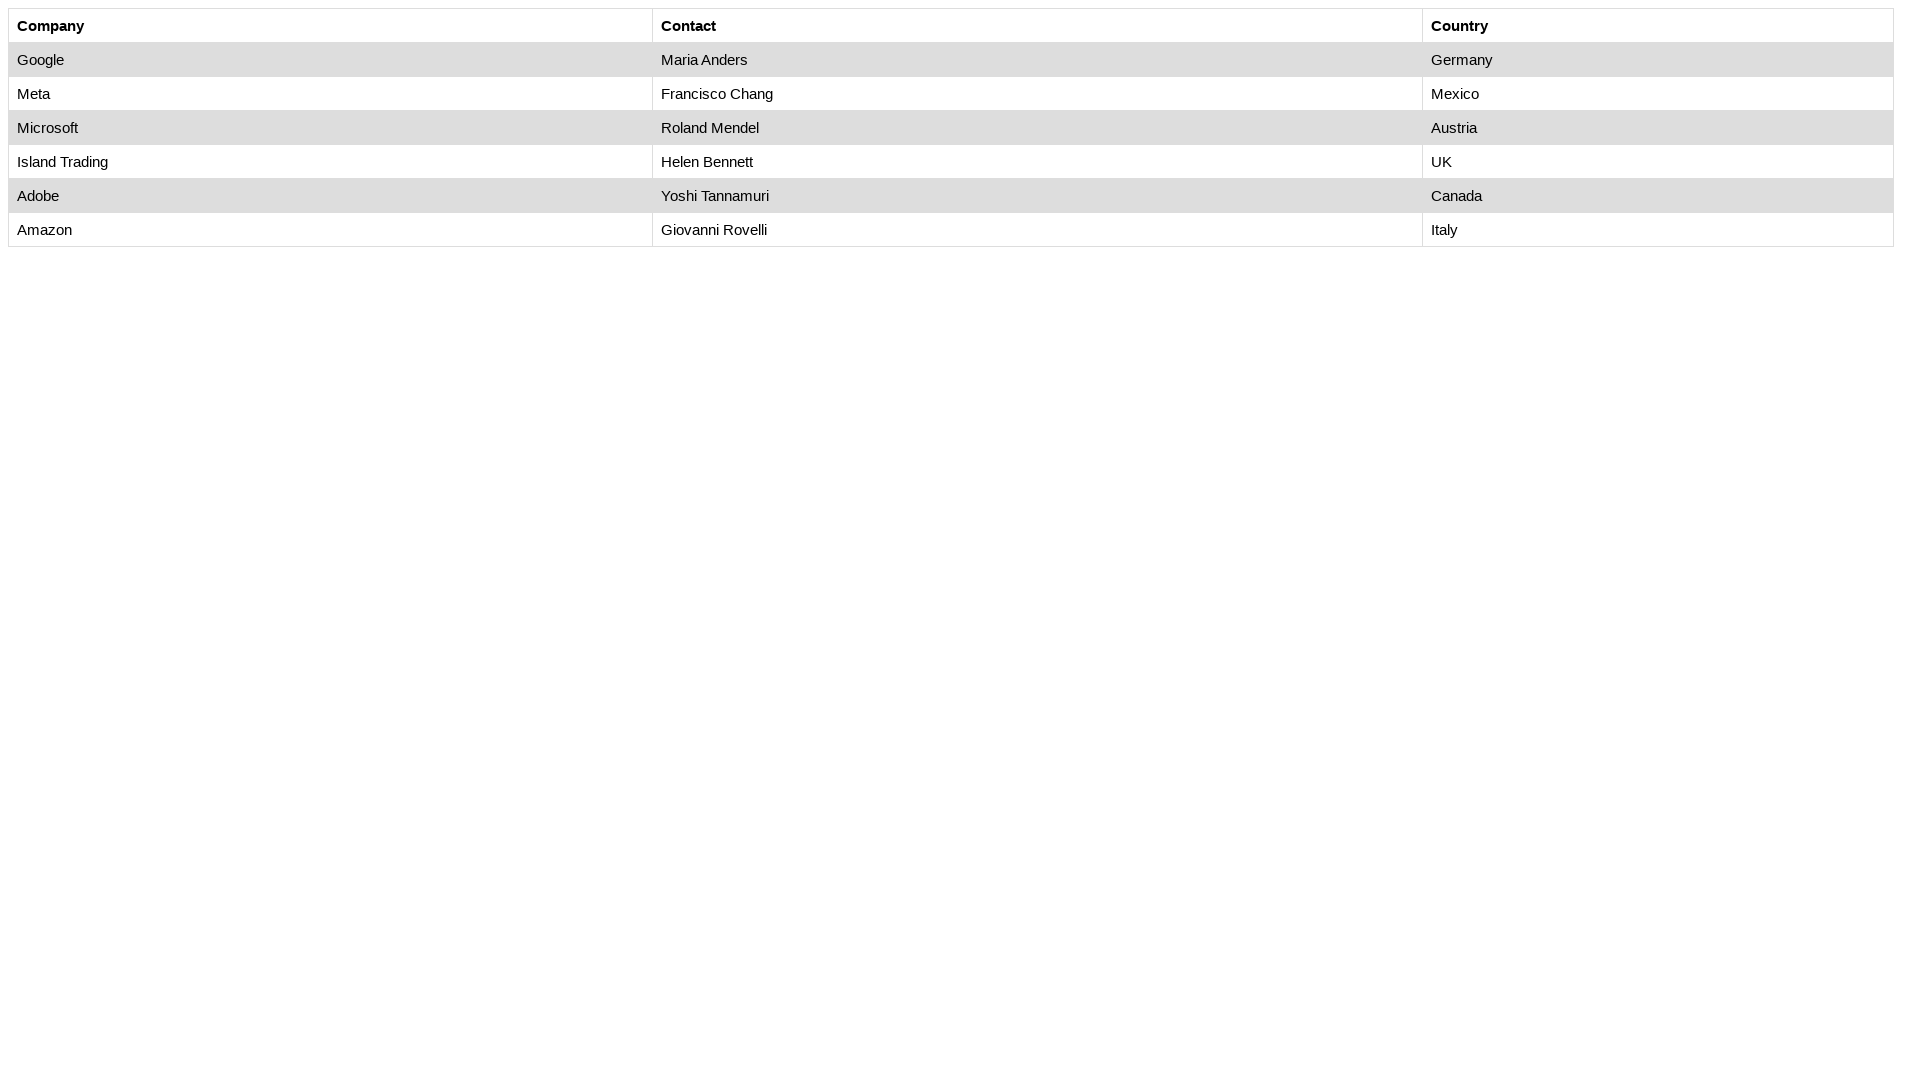

Retrieved all table rows from customers table
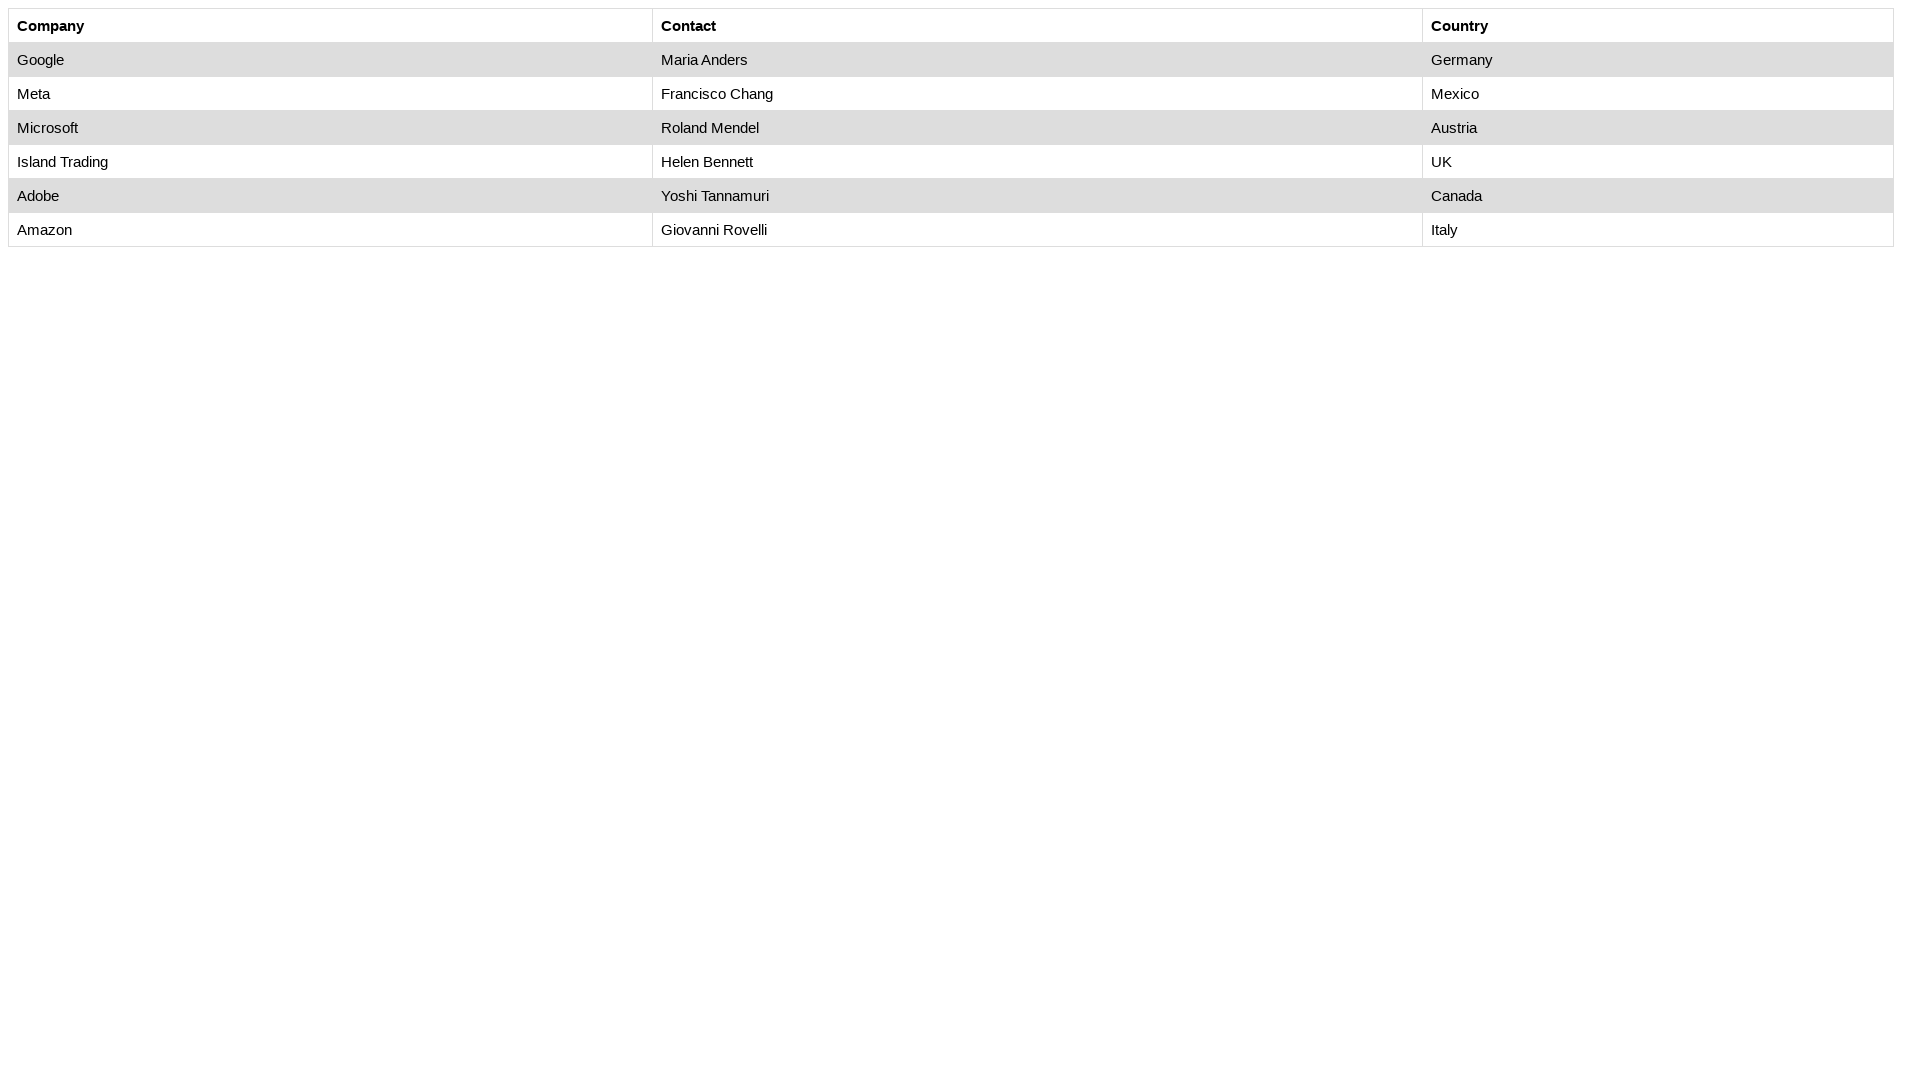

Retrieved all table columns from second row
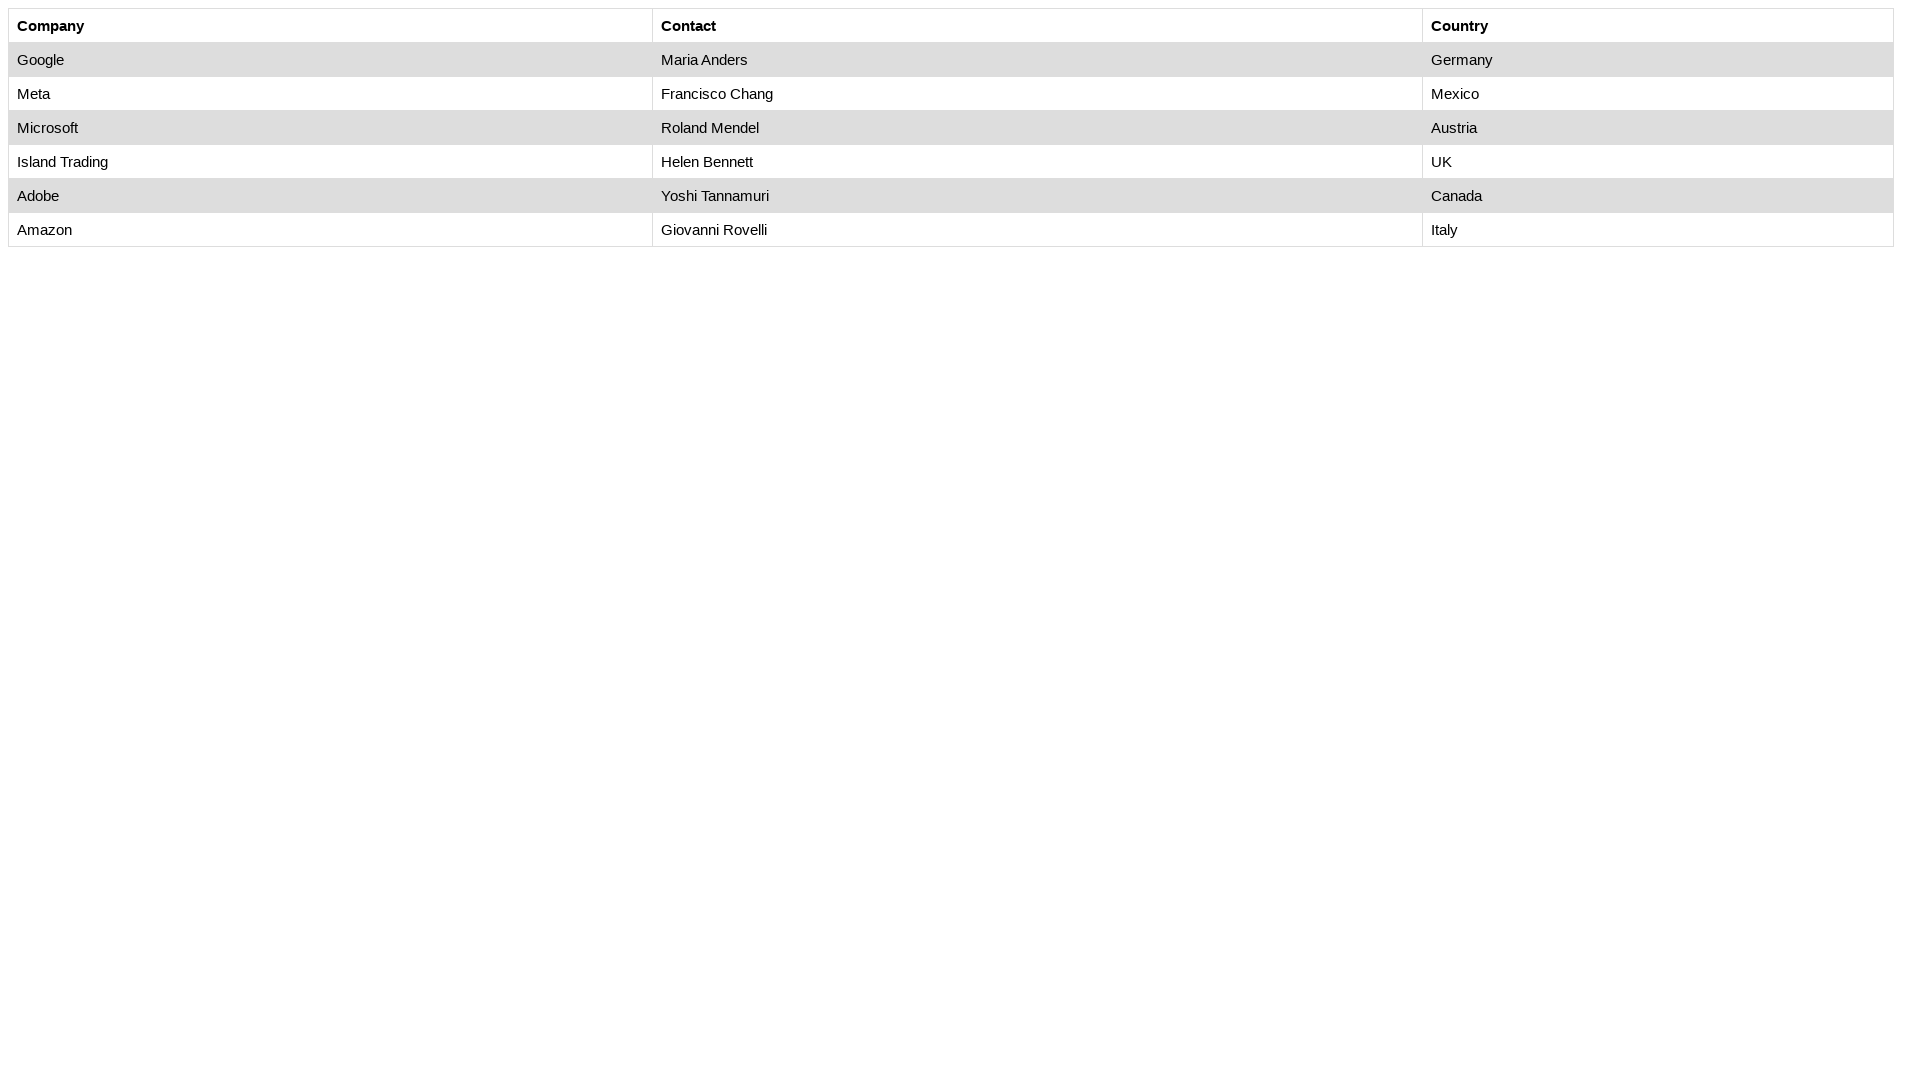

Retrieved cell content from row 2, column 1
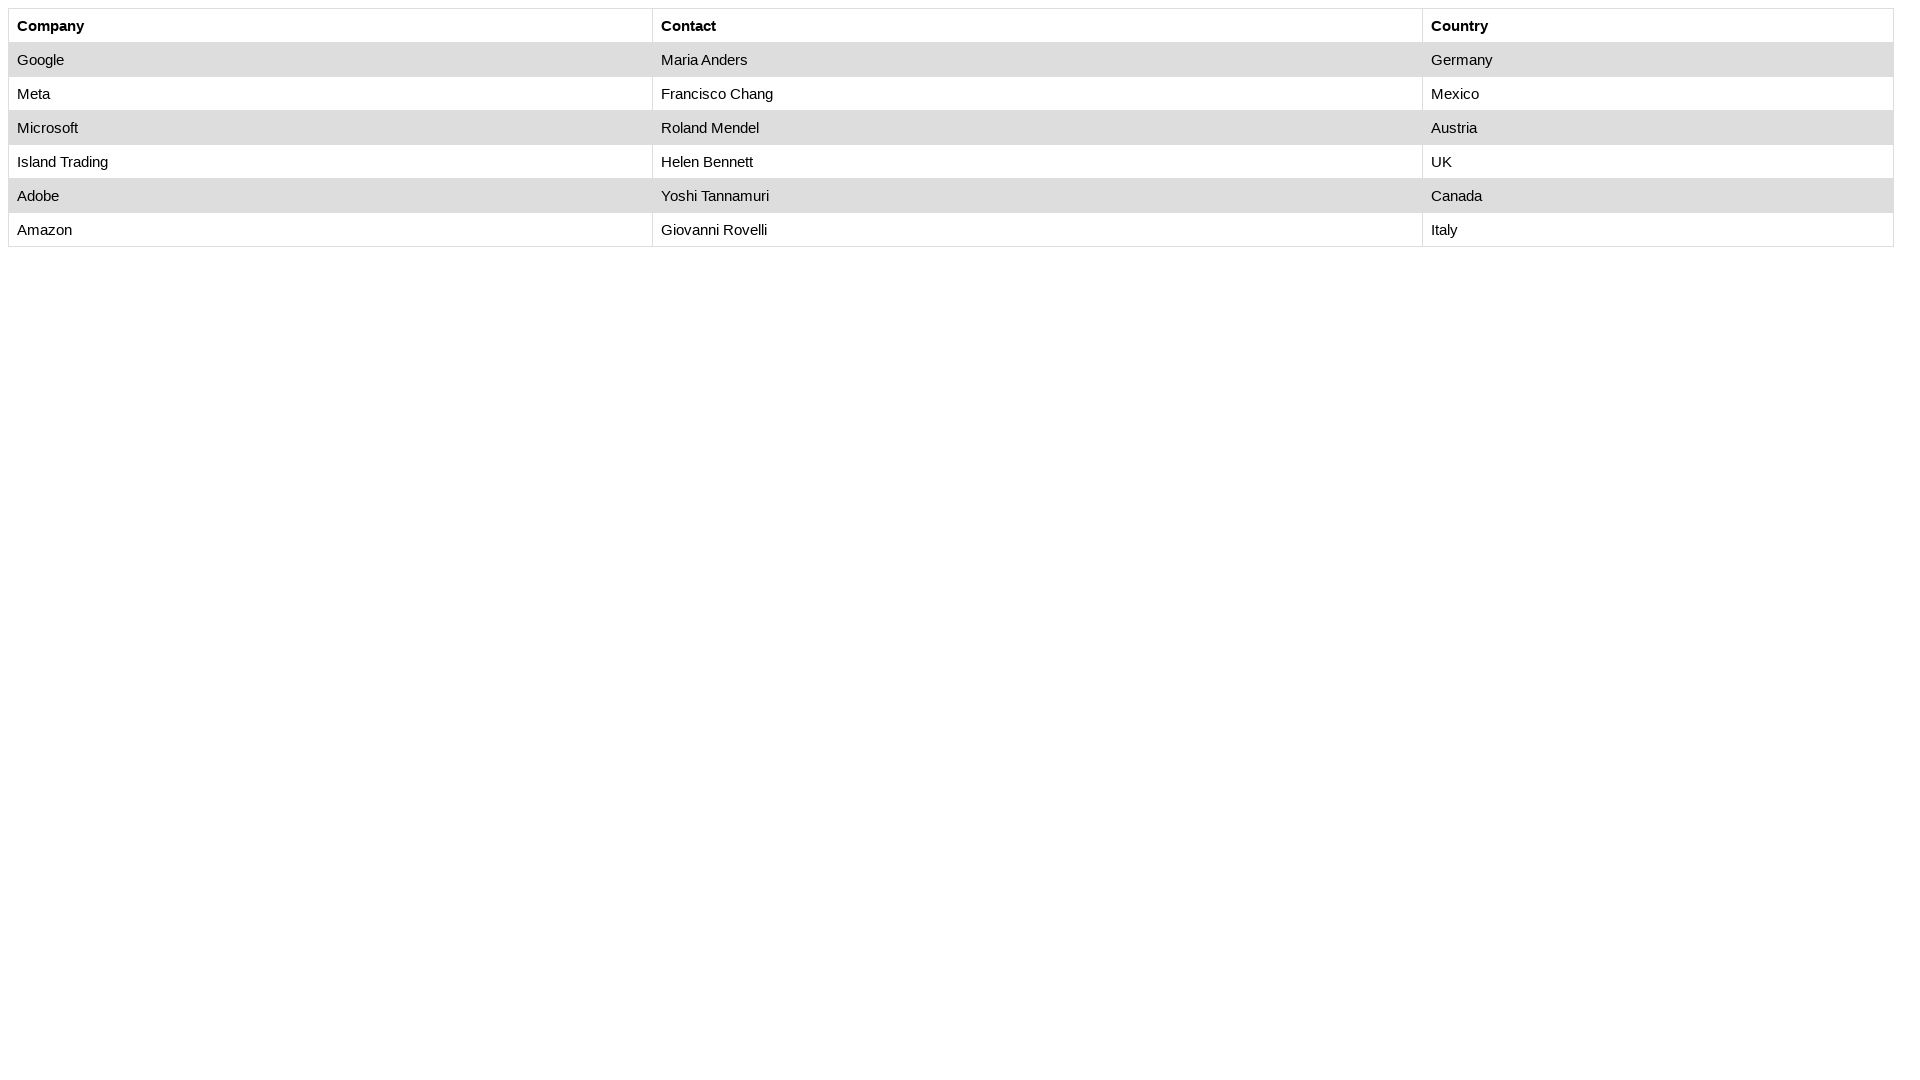

Retrieved cell content from row 2, column 2
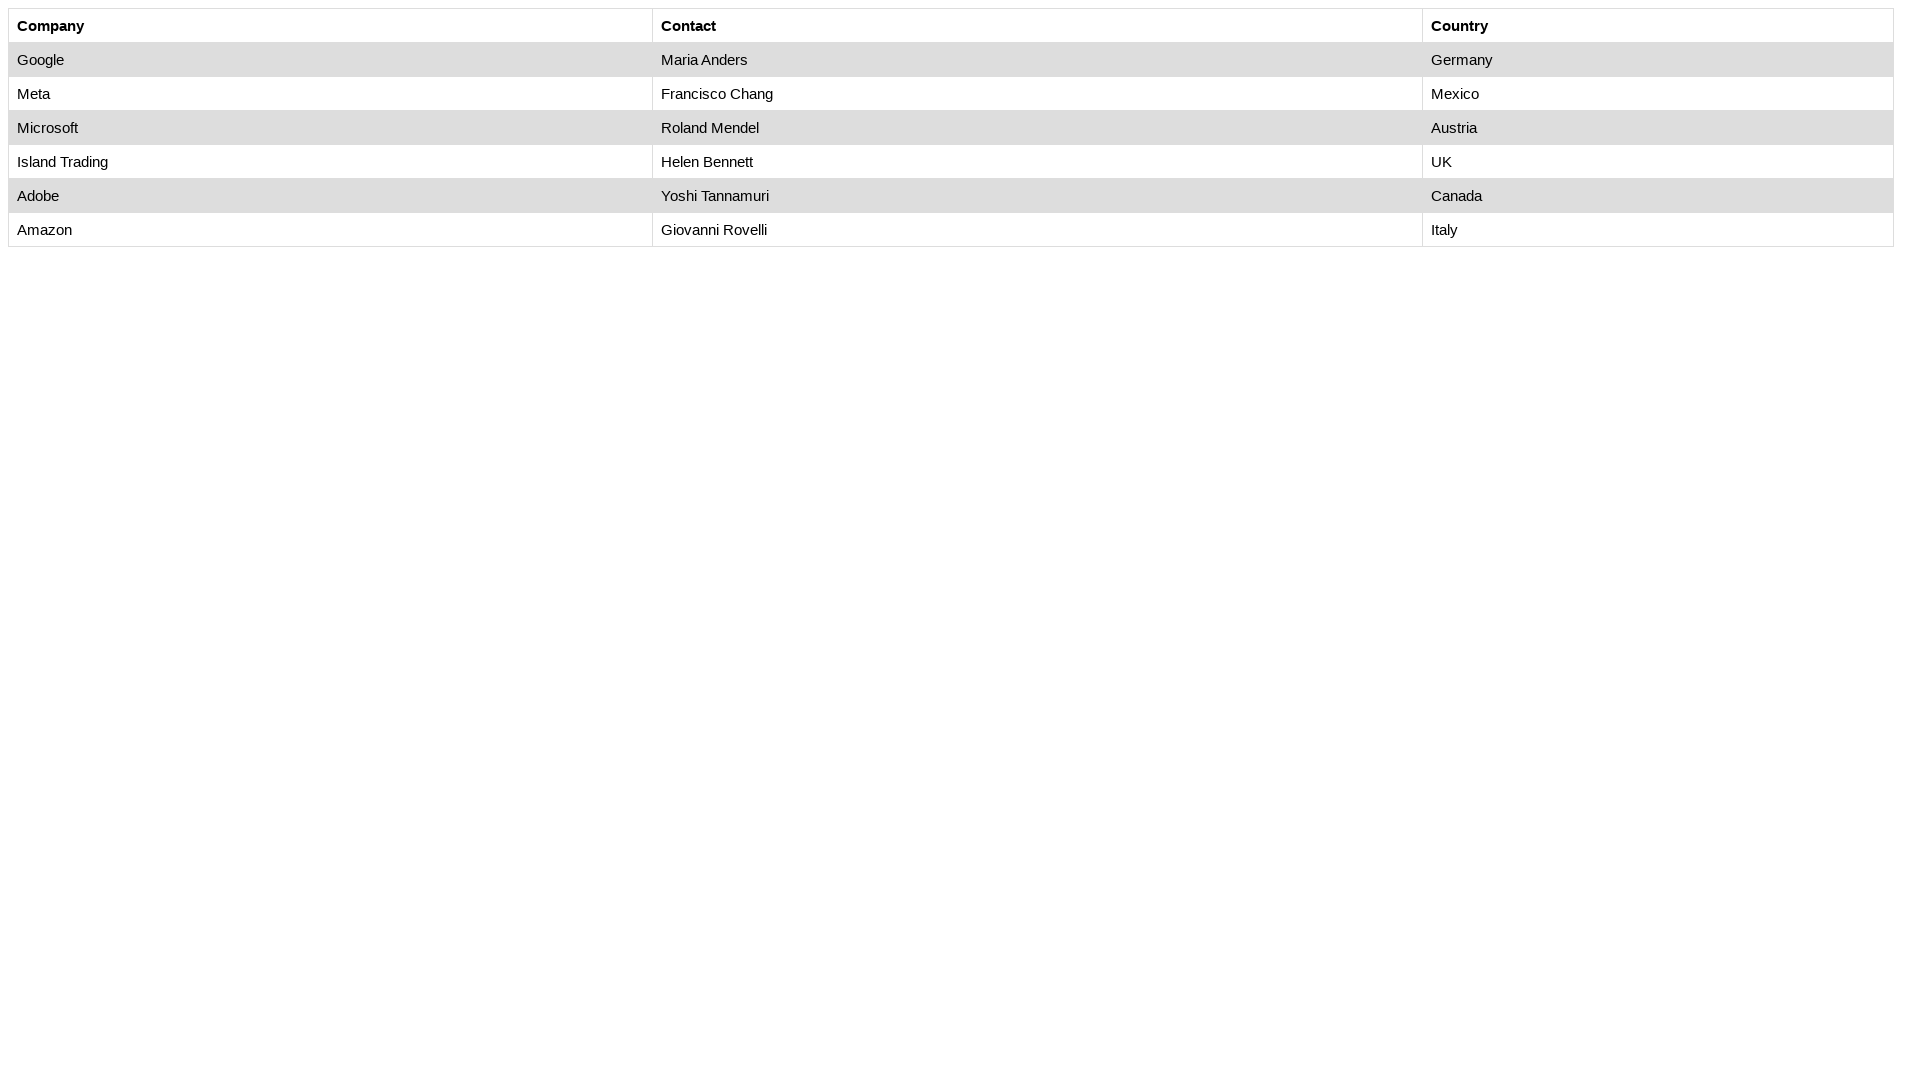

Retrieved cell content from row 2, column 3
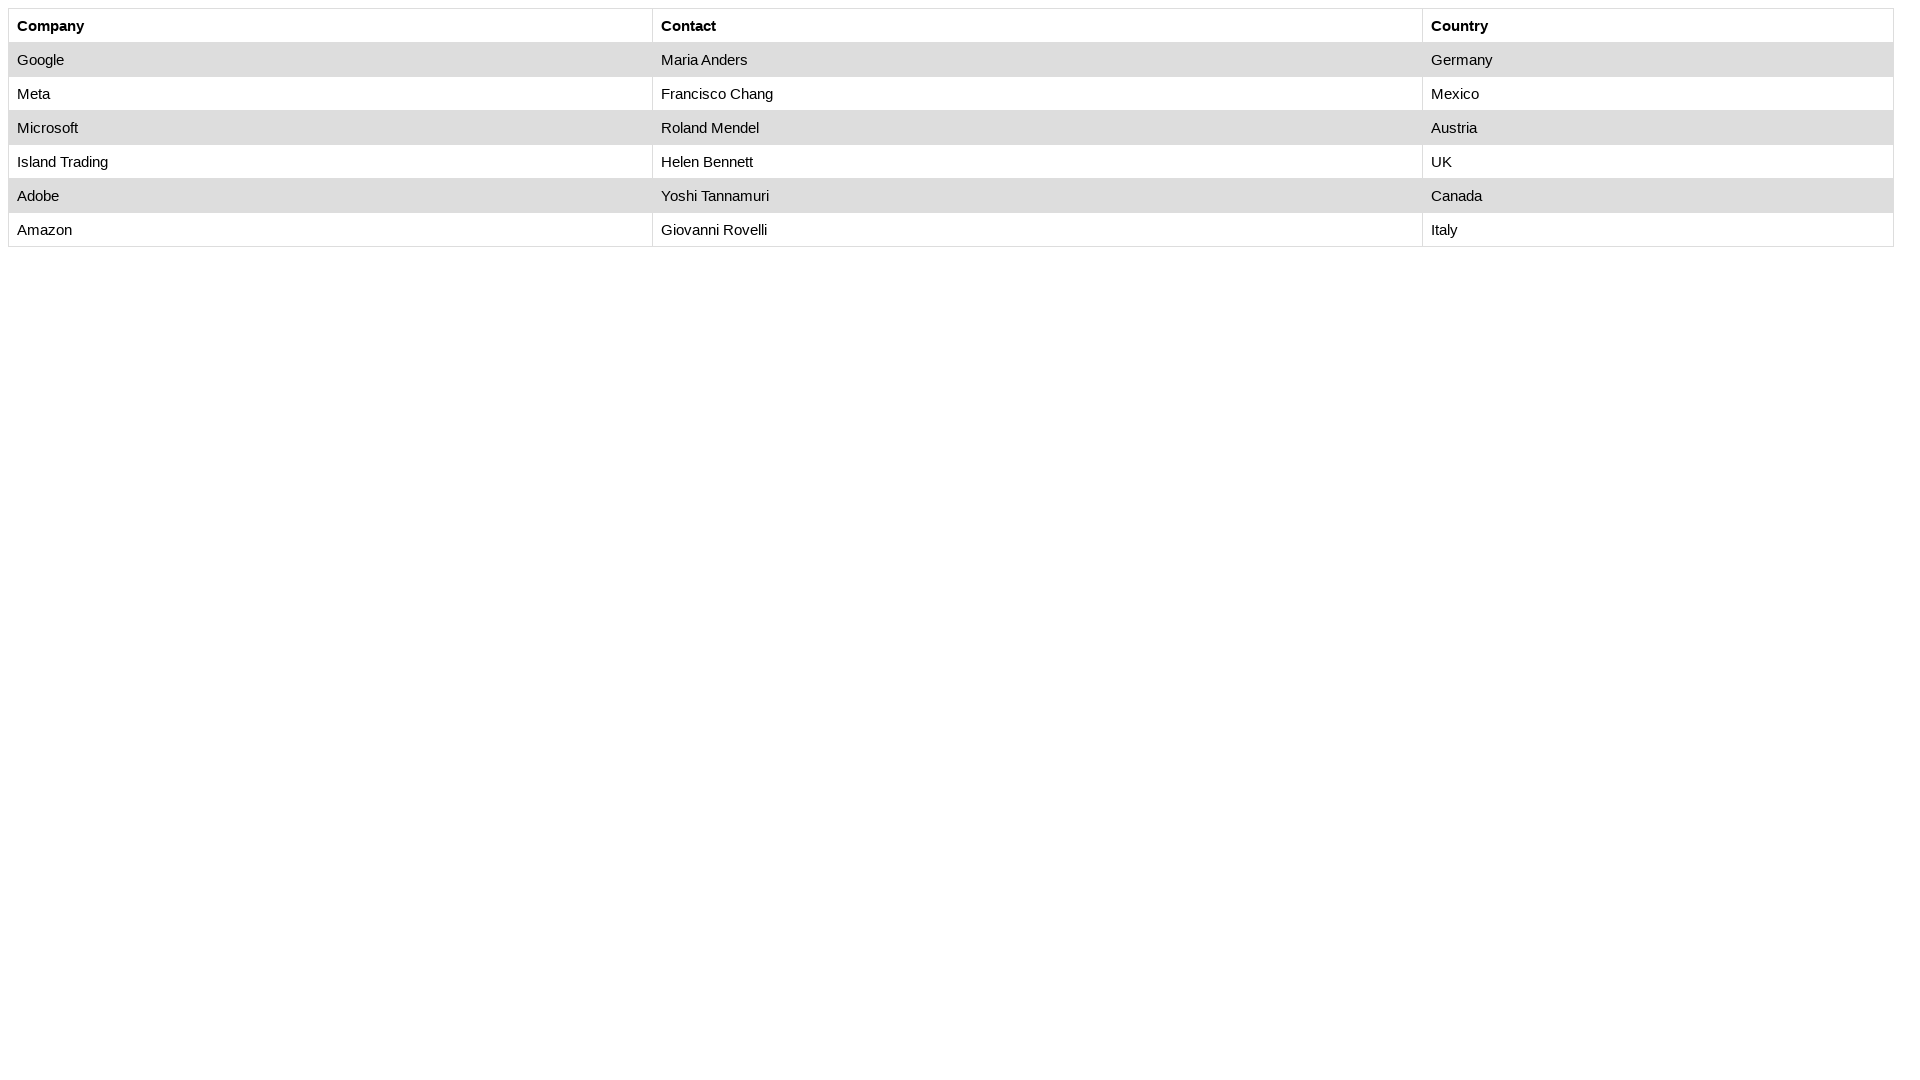

Retrieved cell content from row 3, column 1
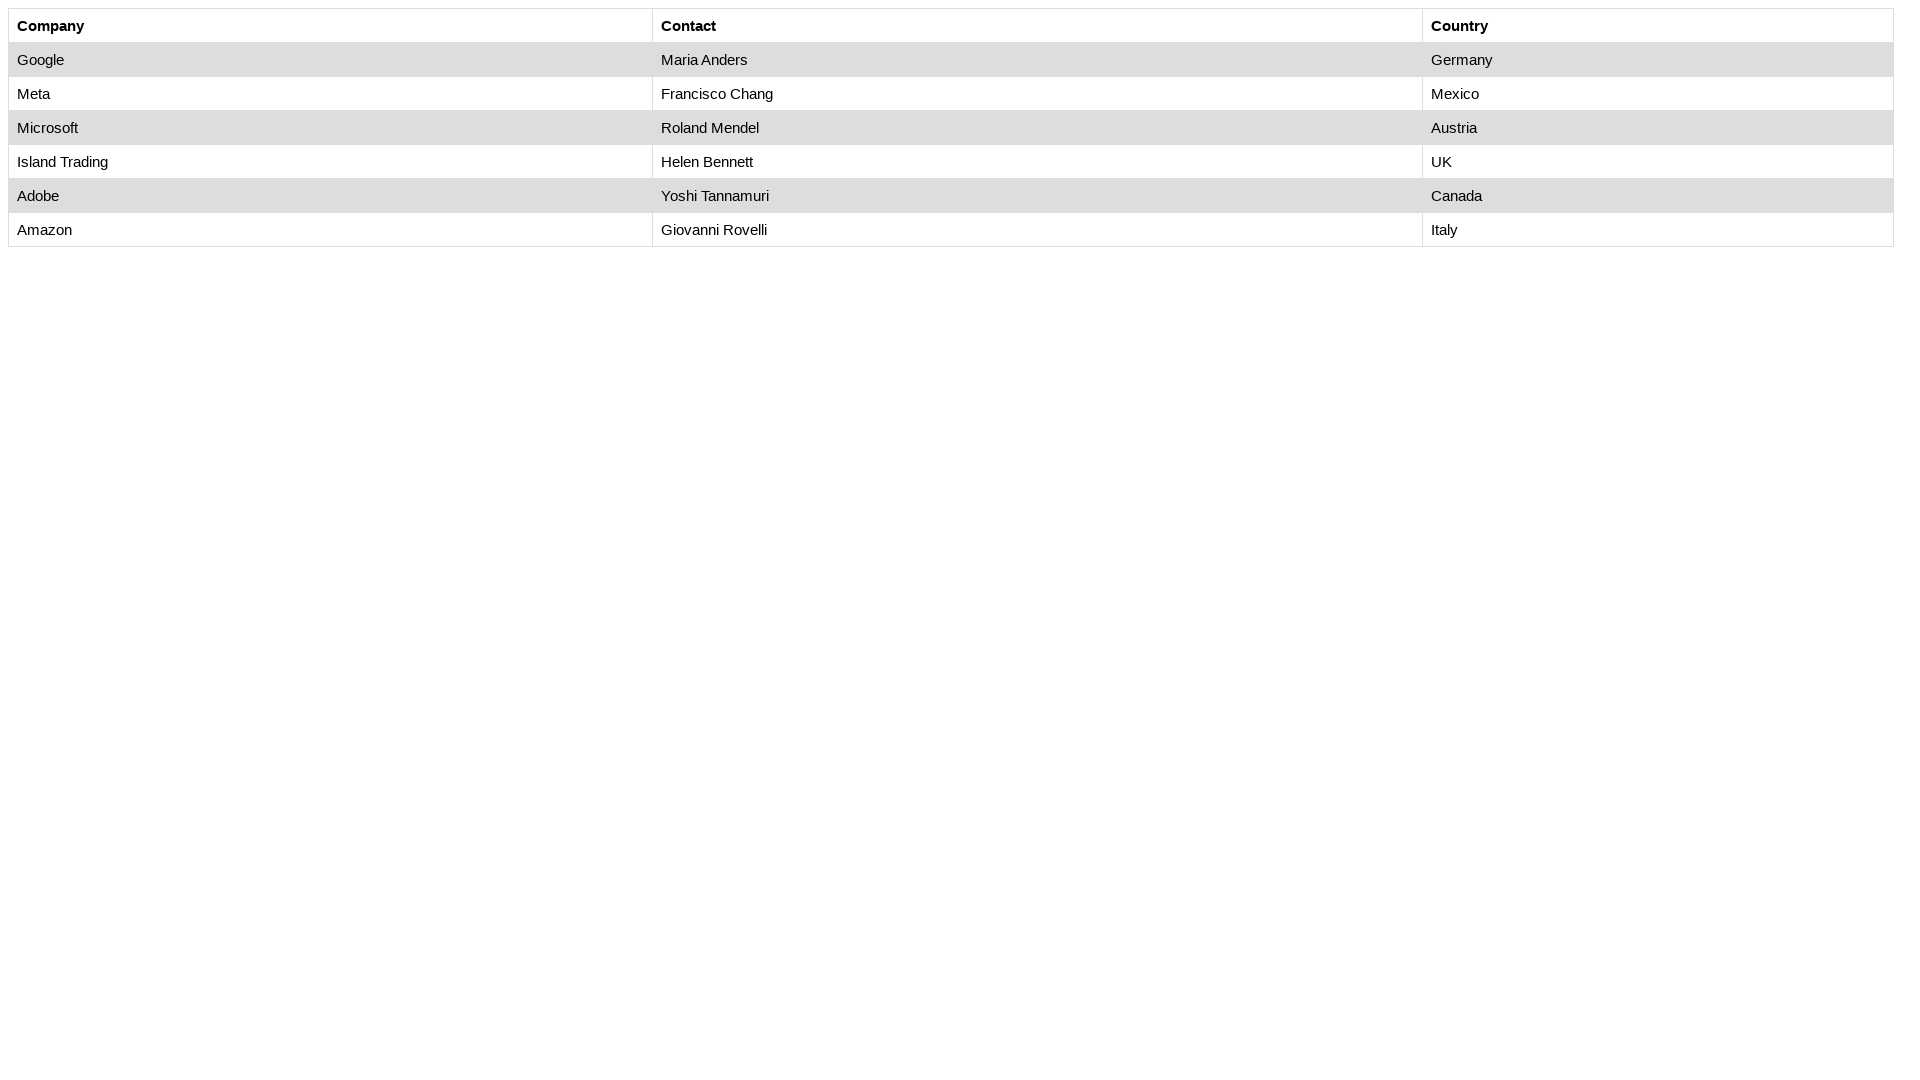

Retrieved cell content from row 3, column 2
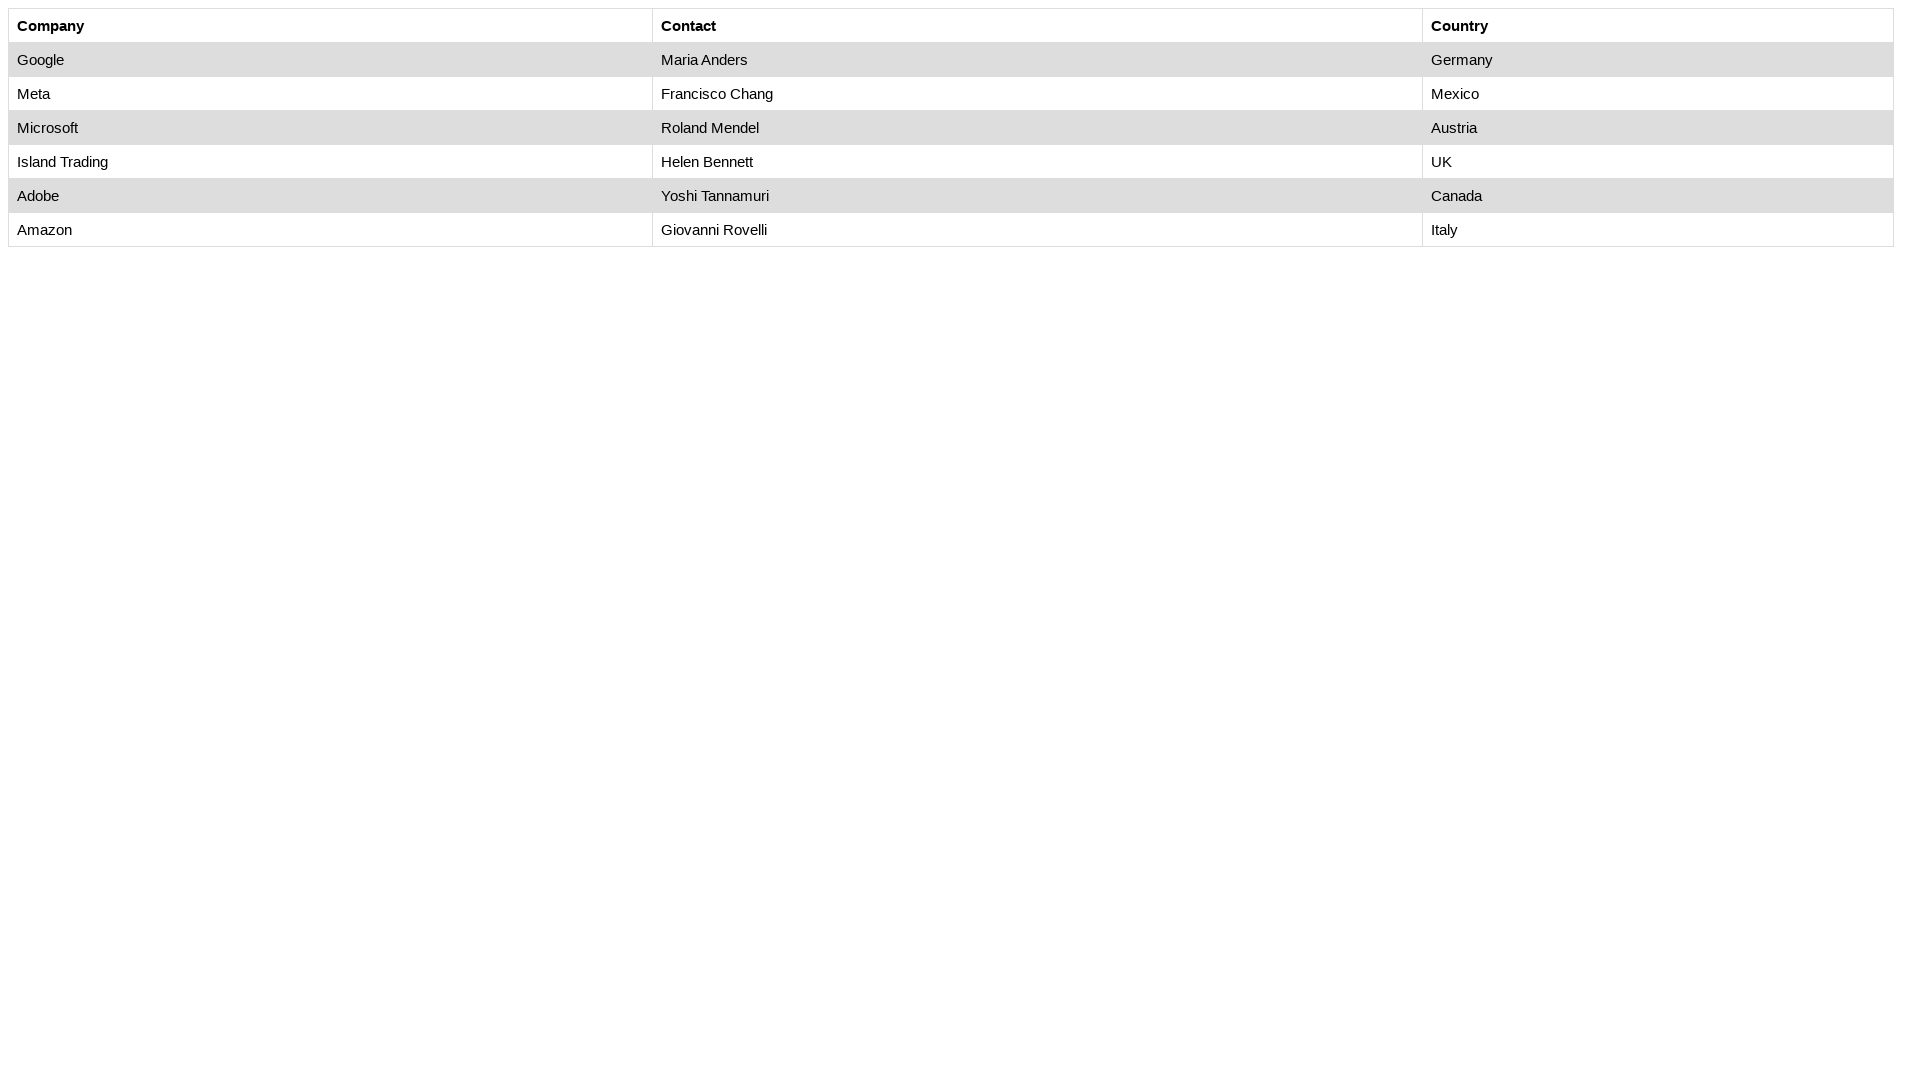

Retrieved cell content from row 3, column 3
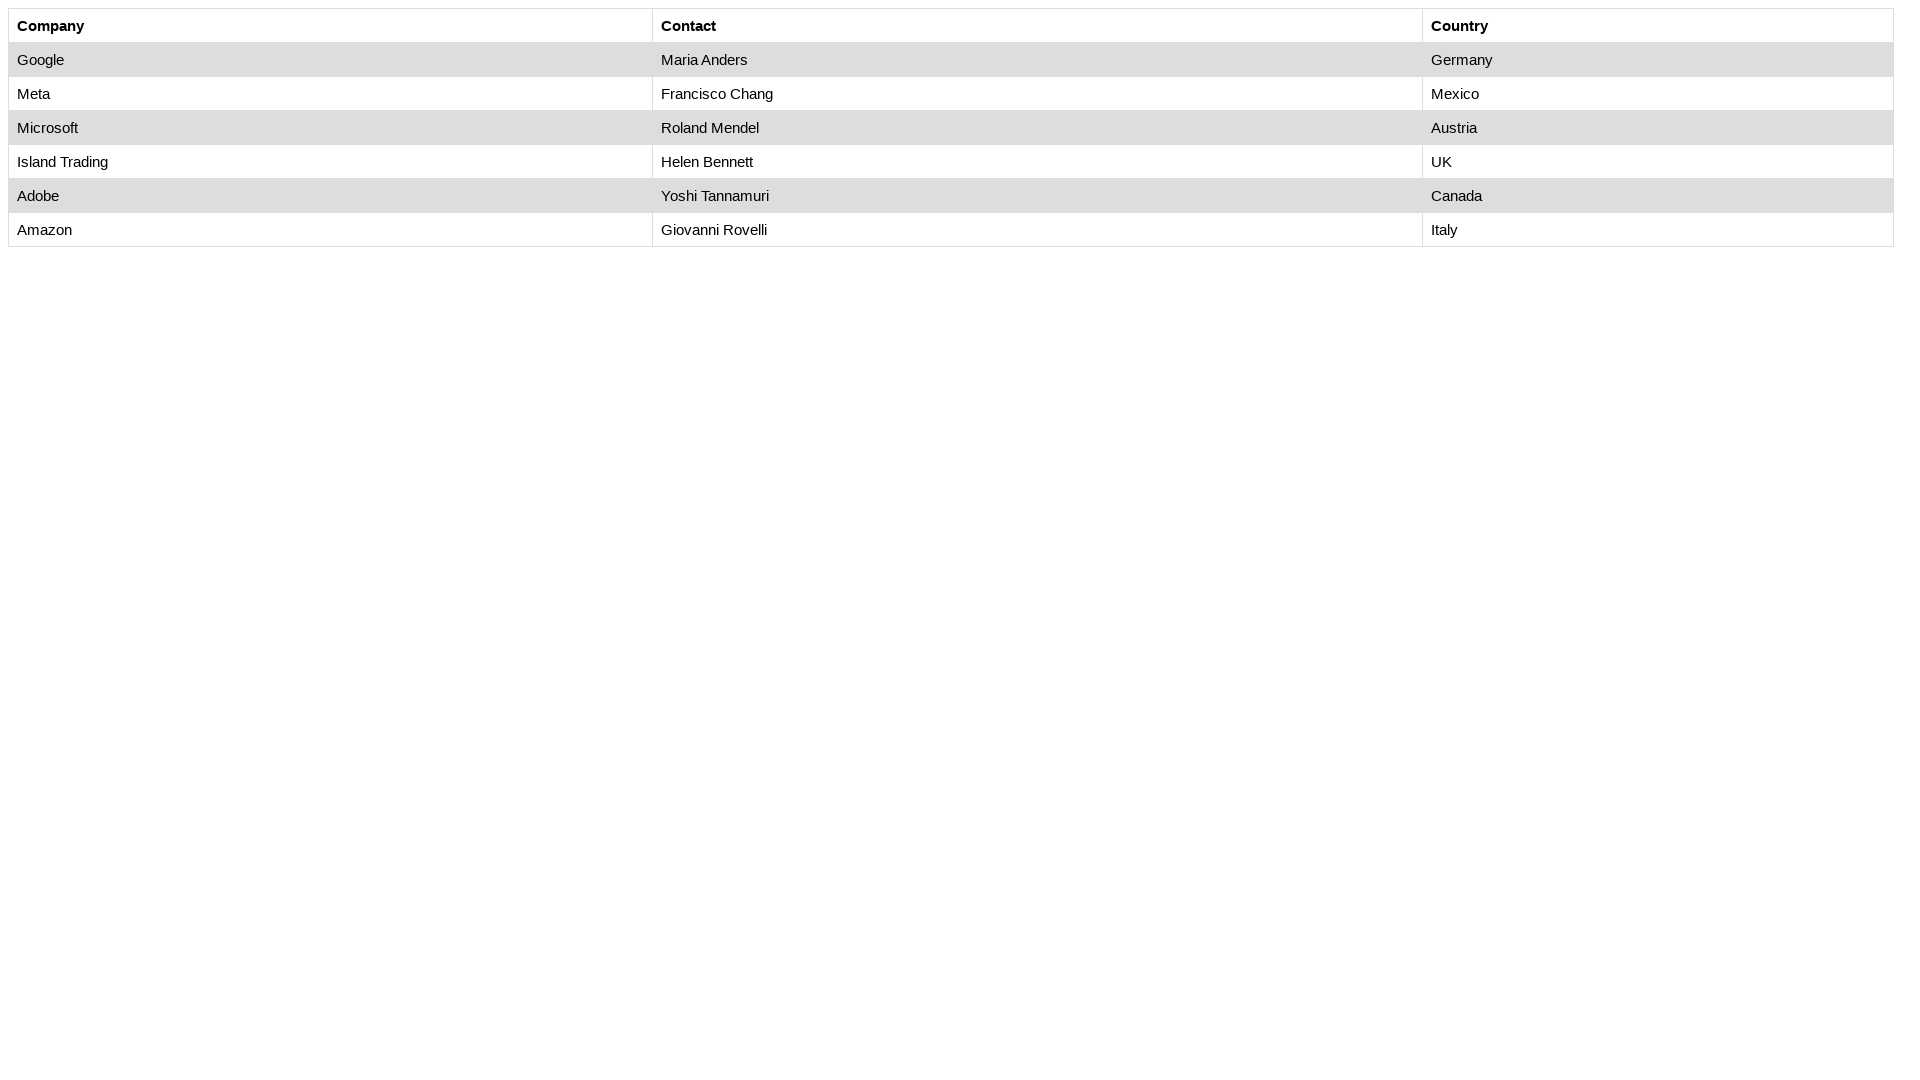

Retrieved cell content from row 4, column 1
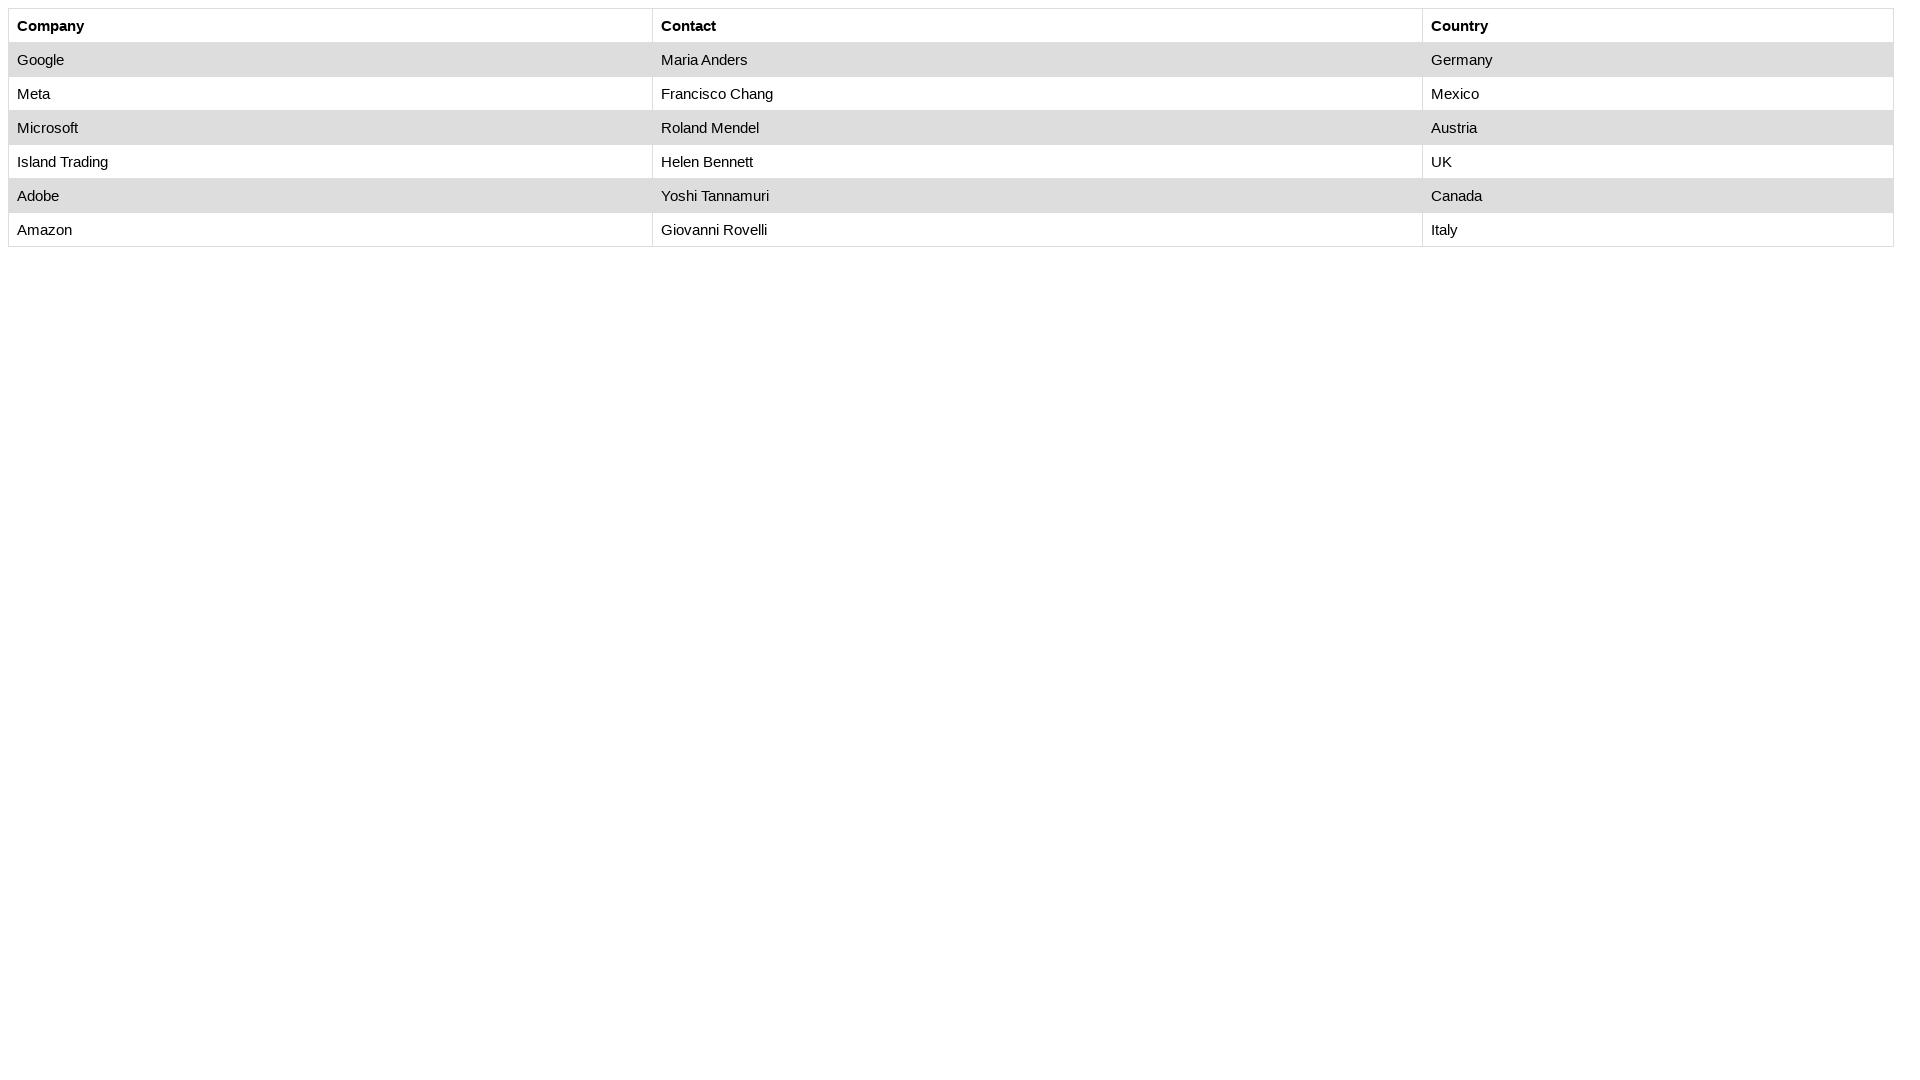

Retrieved cell content from row 4, column 2
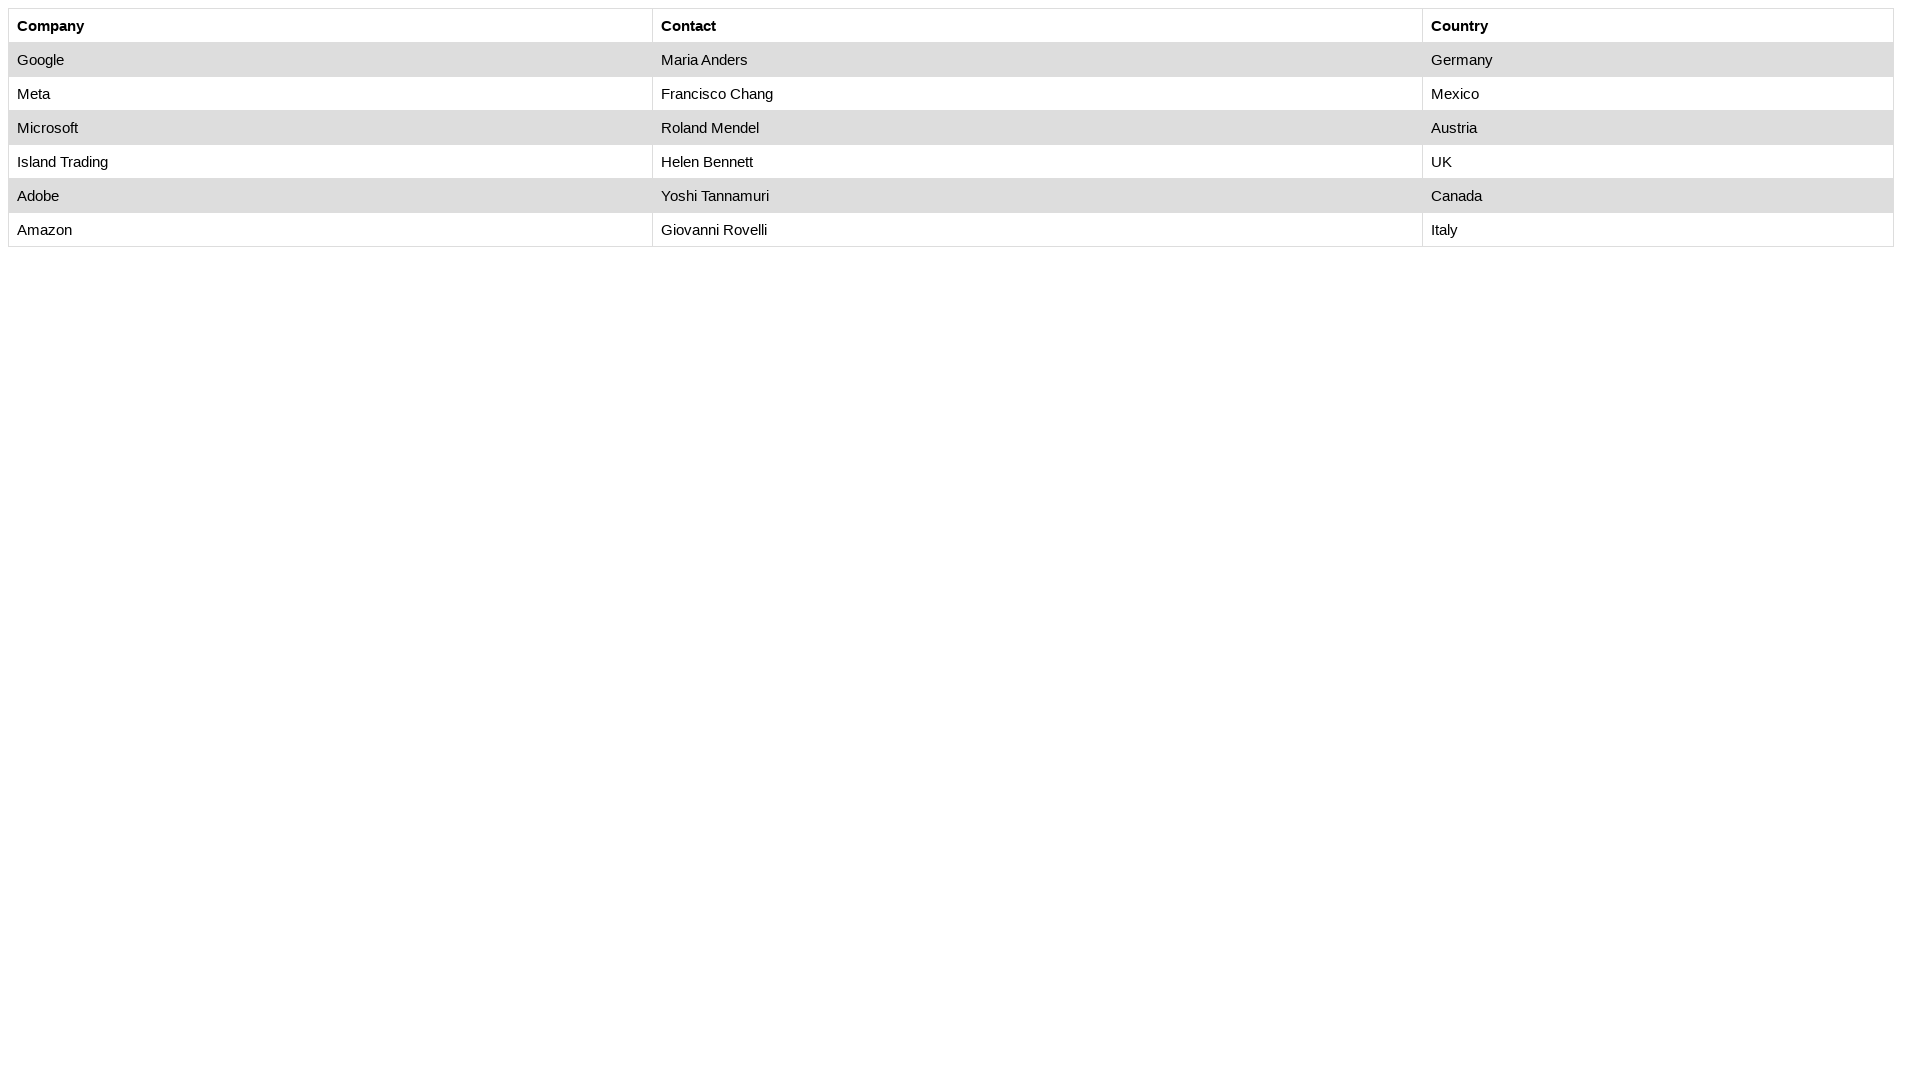

Retrieved cell content from row 4, column 3
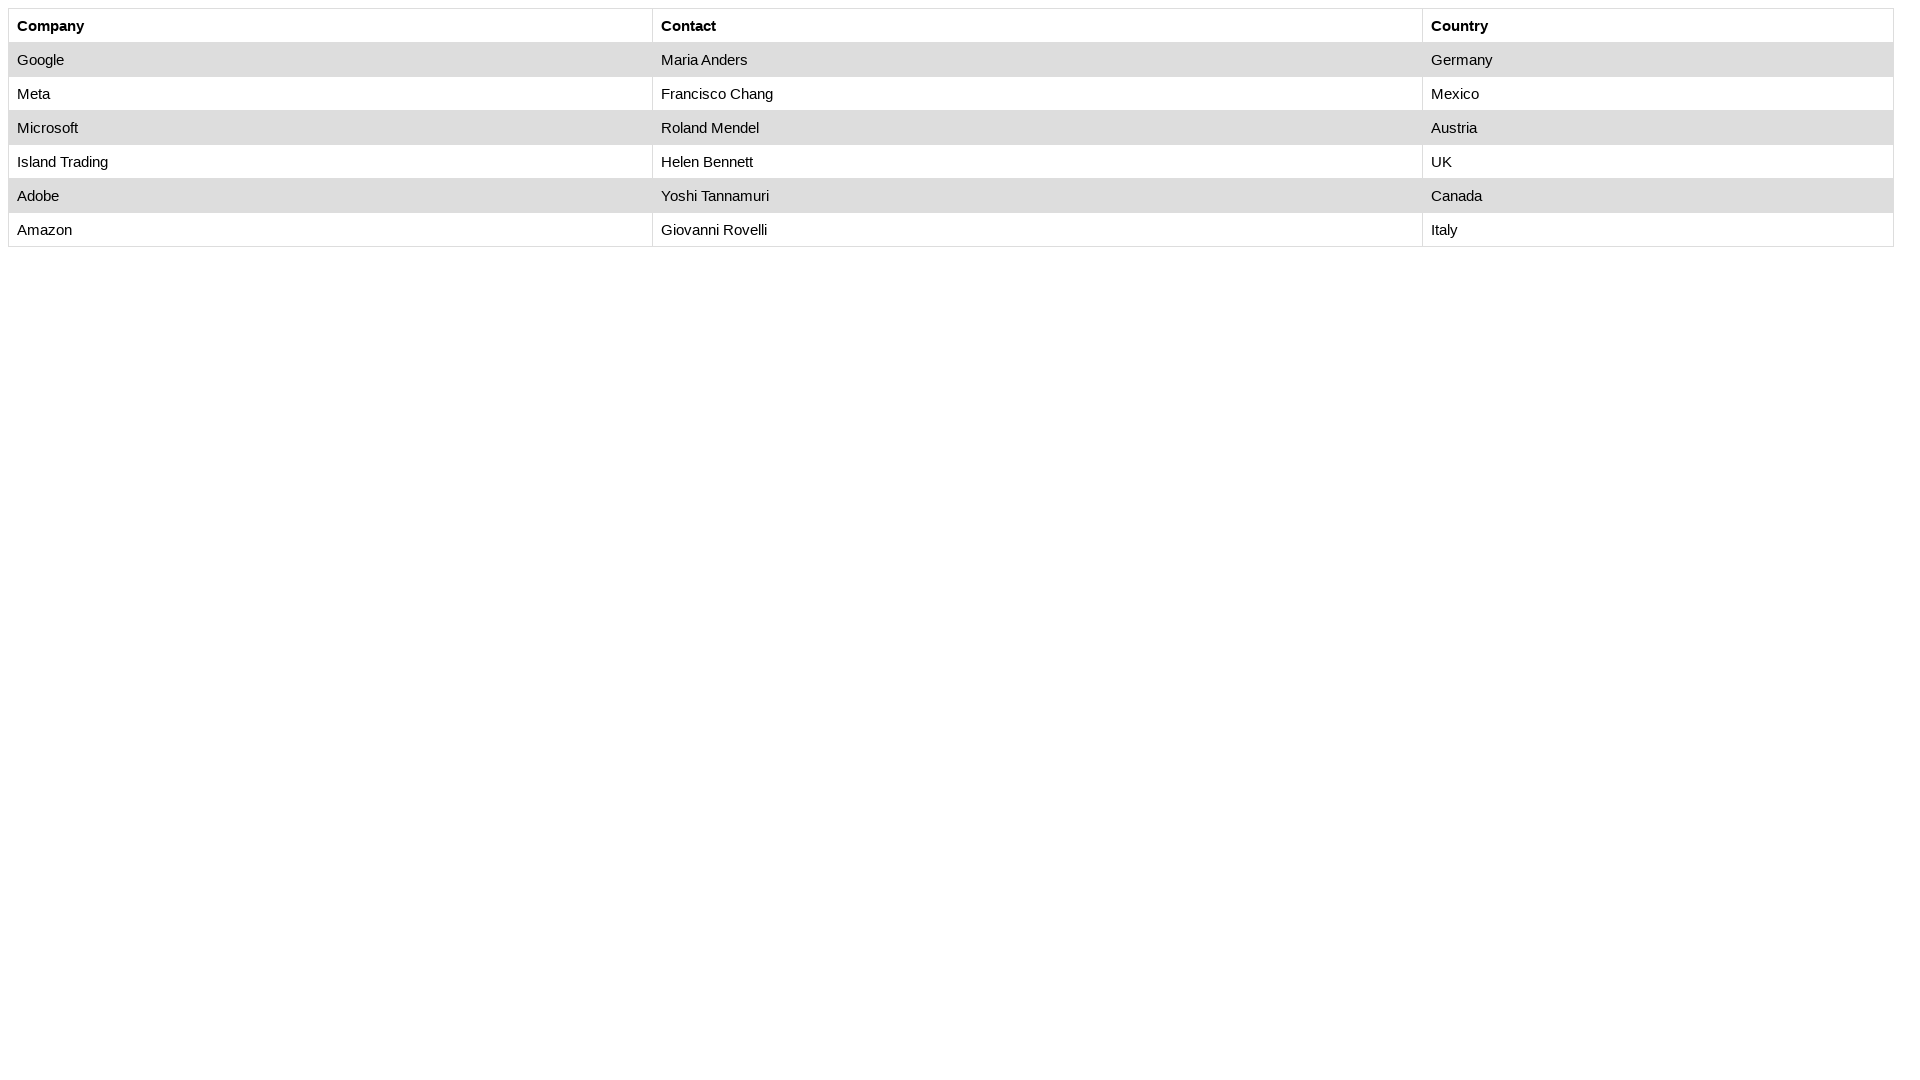

Retrieved cell content from row 5, column 1
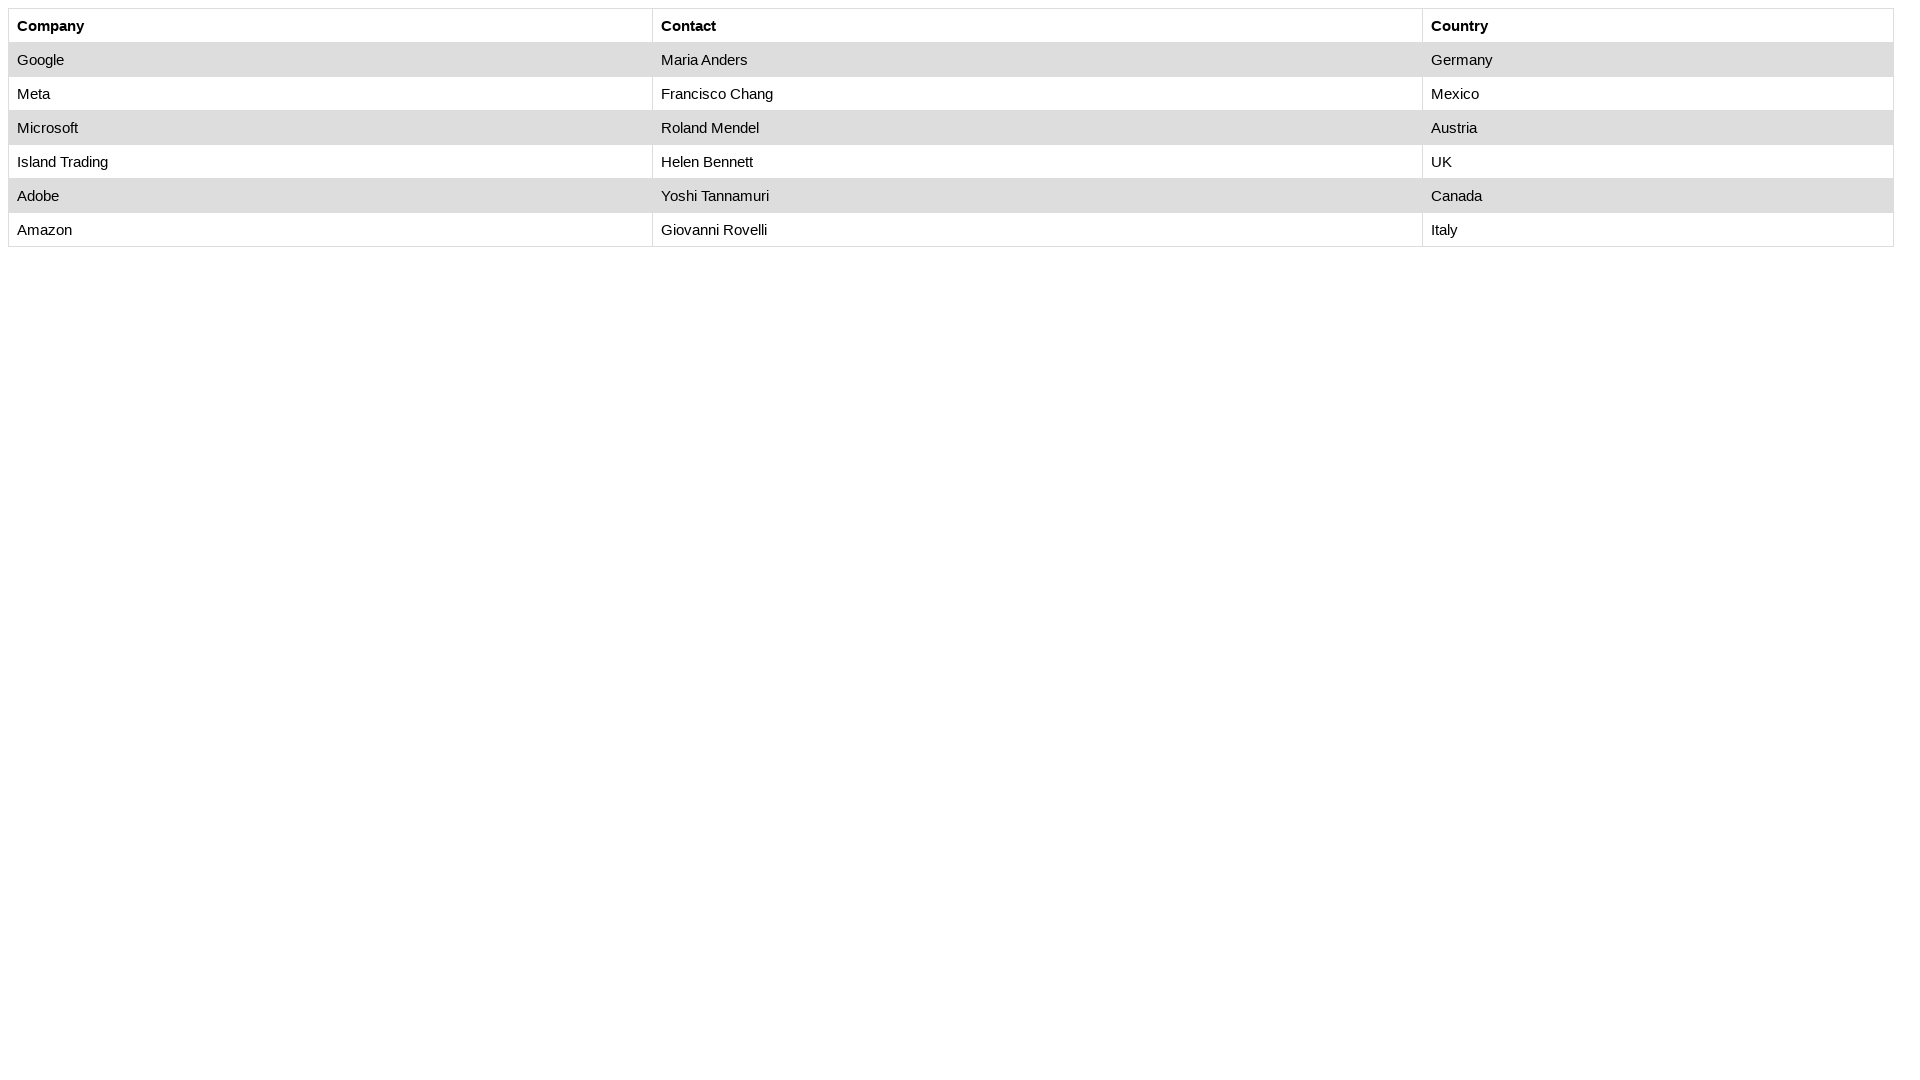

Retrieved cell content from row 5, column 2
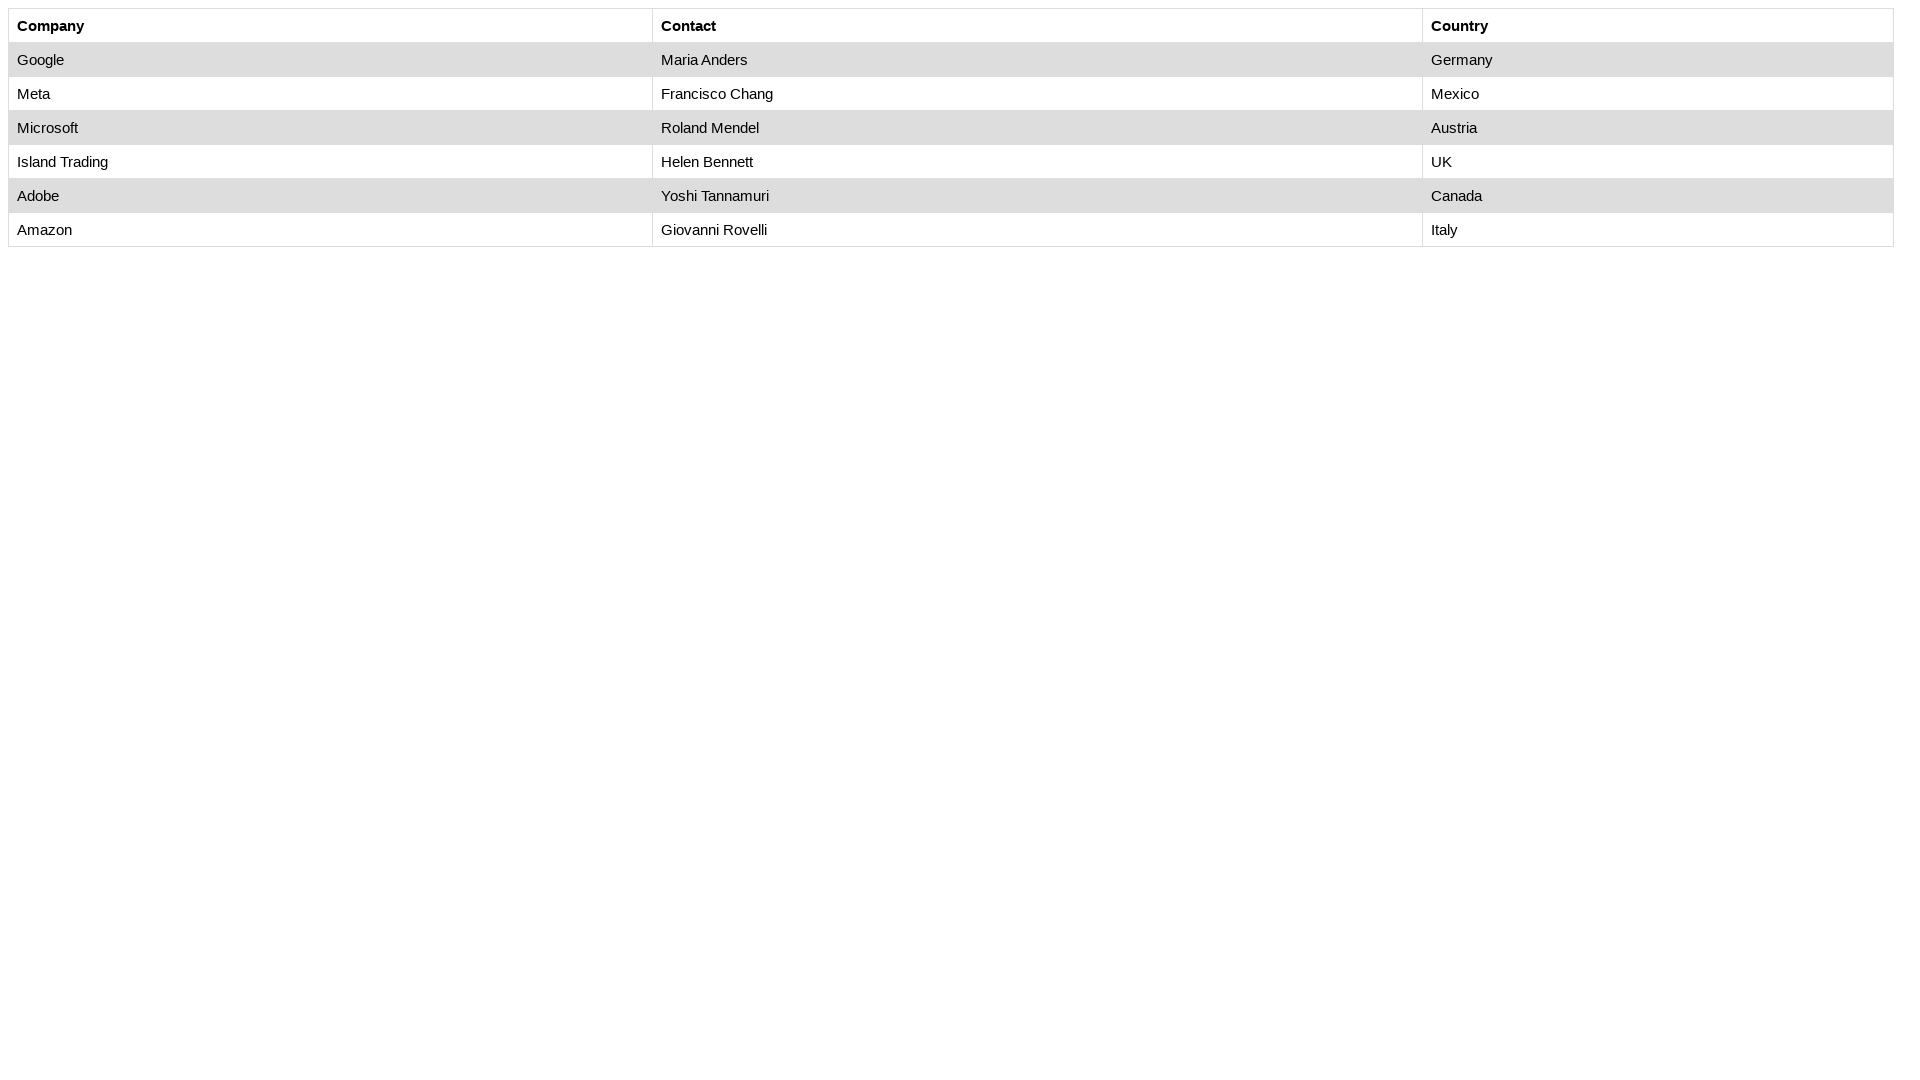

Found 'Helen Bennett' in table cell
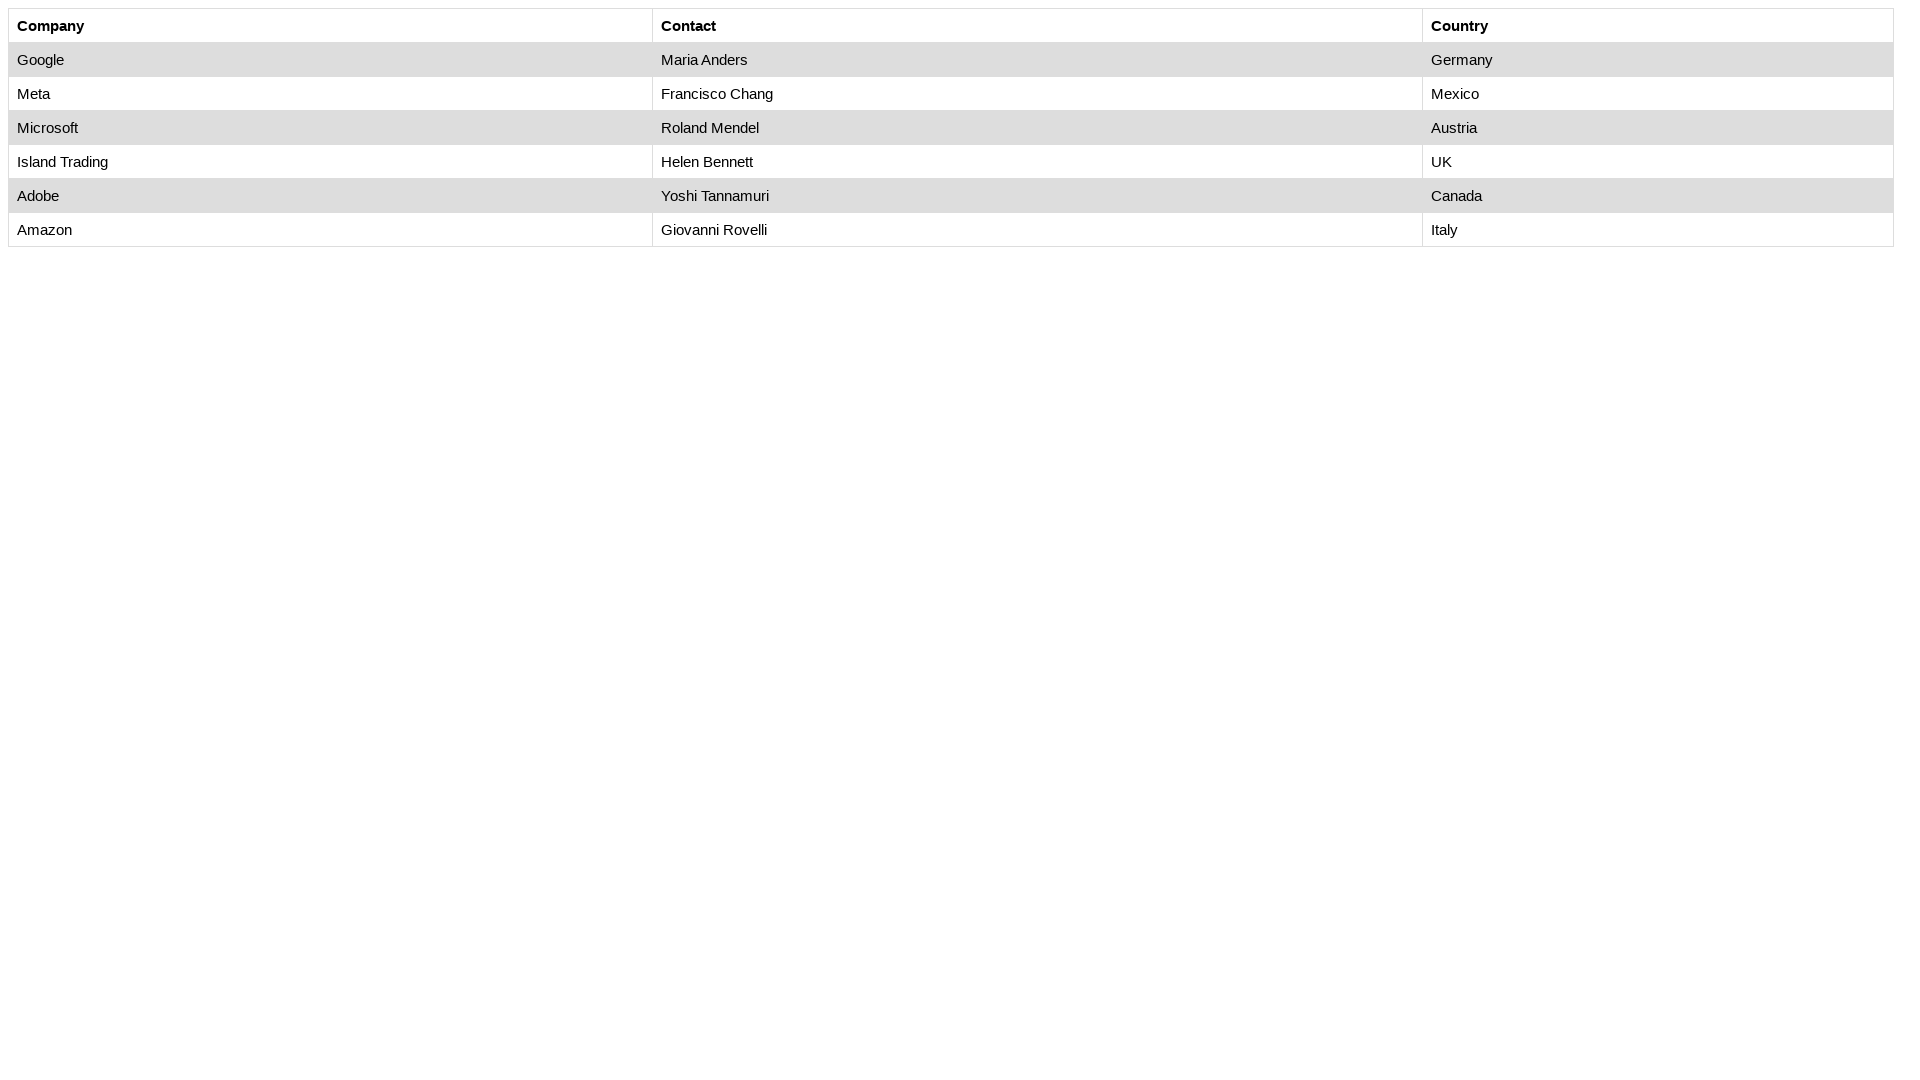

Country element for Helen Bennett is visible
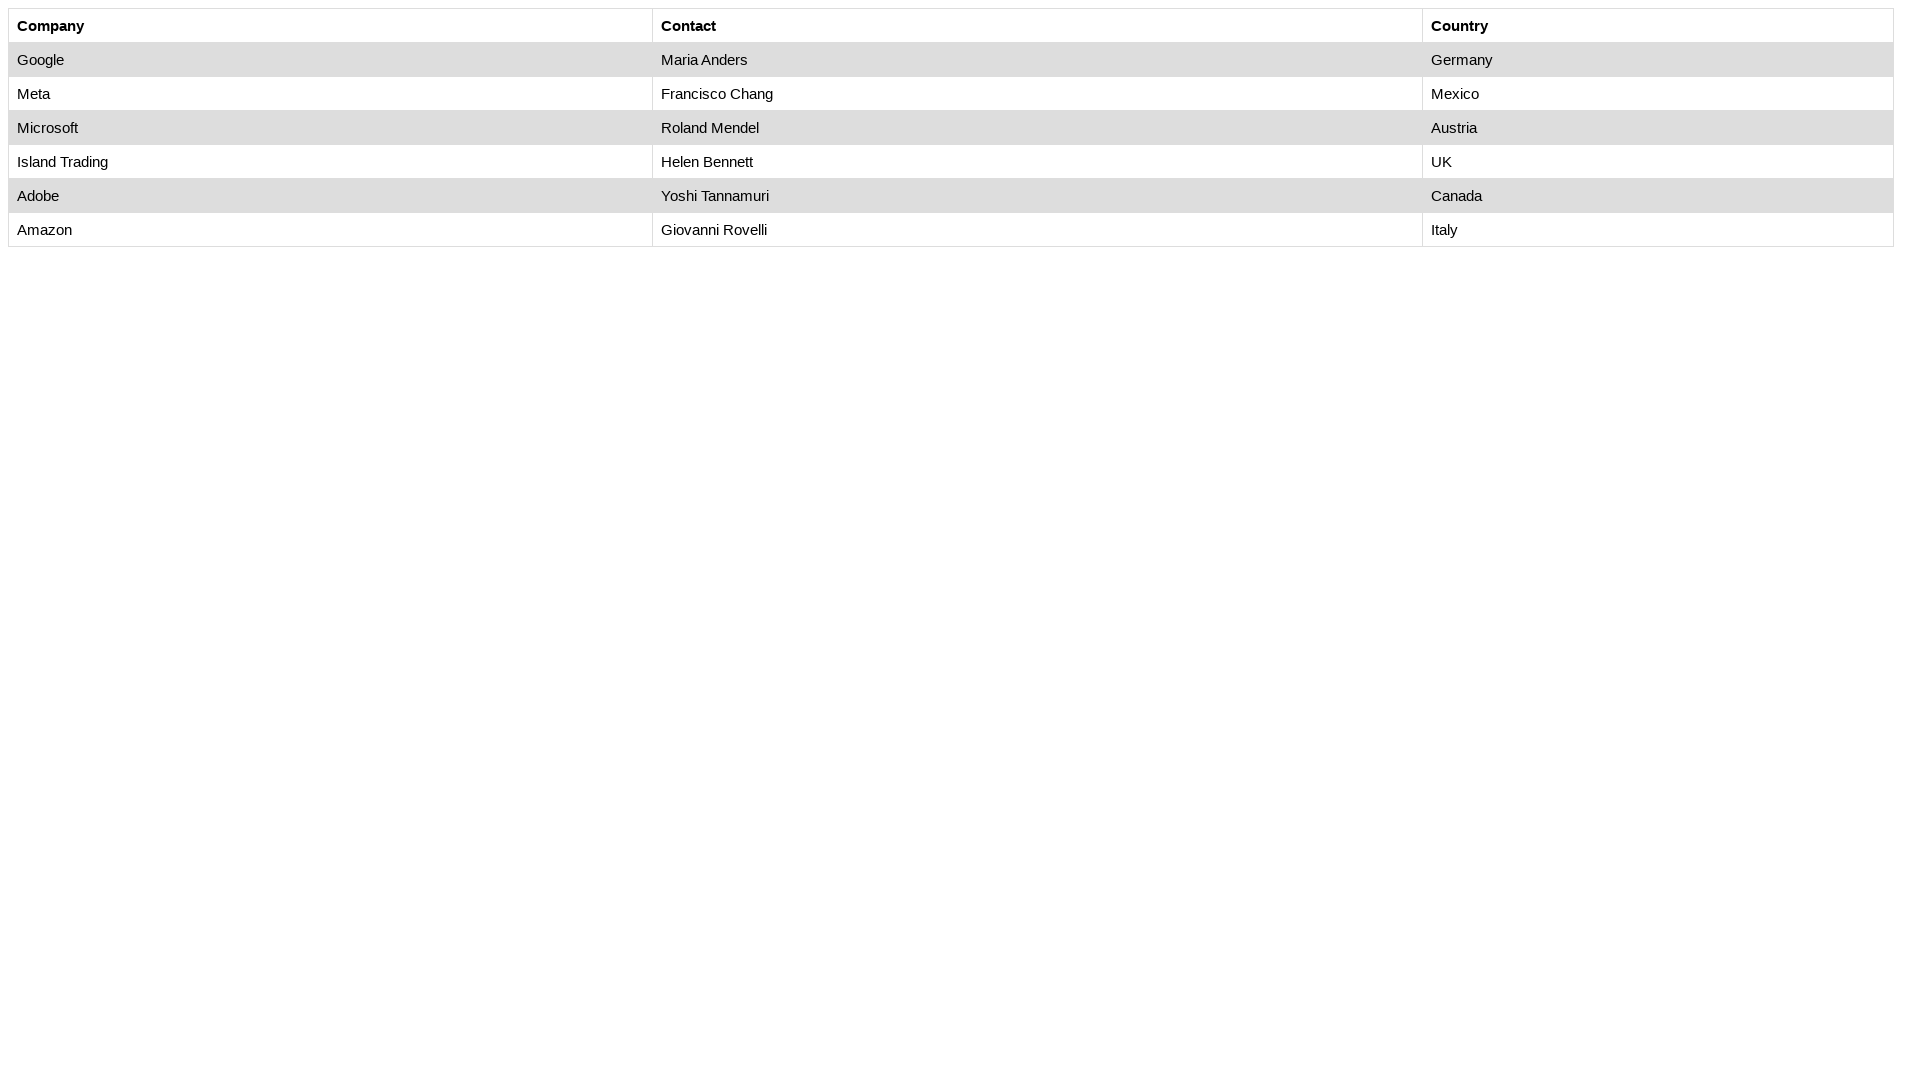

Company element for Helen Bennett is visible
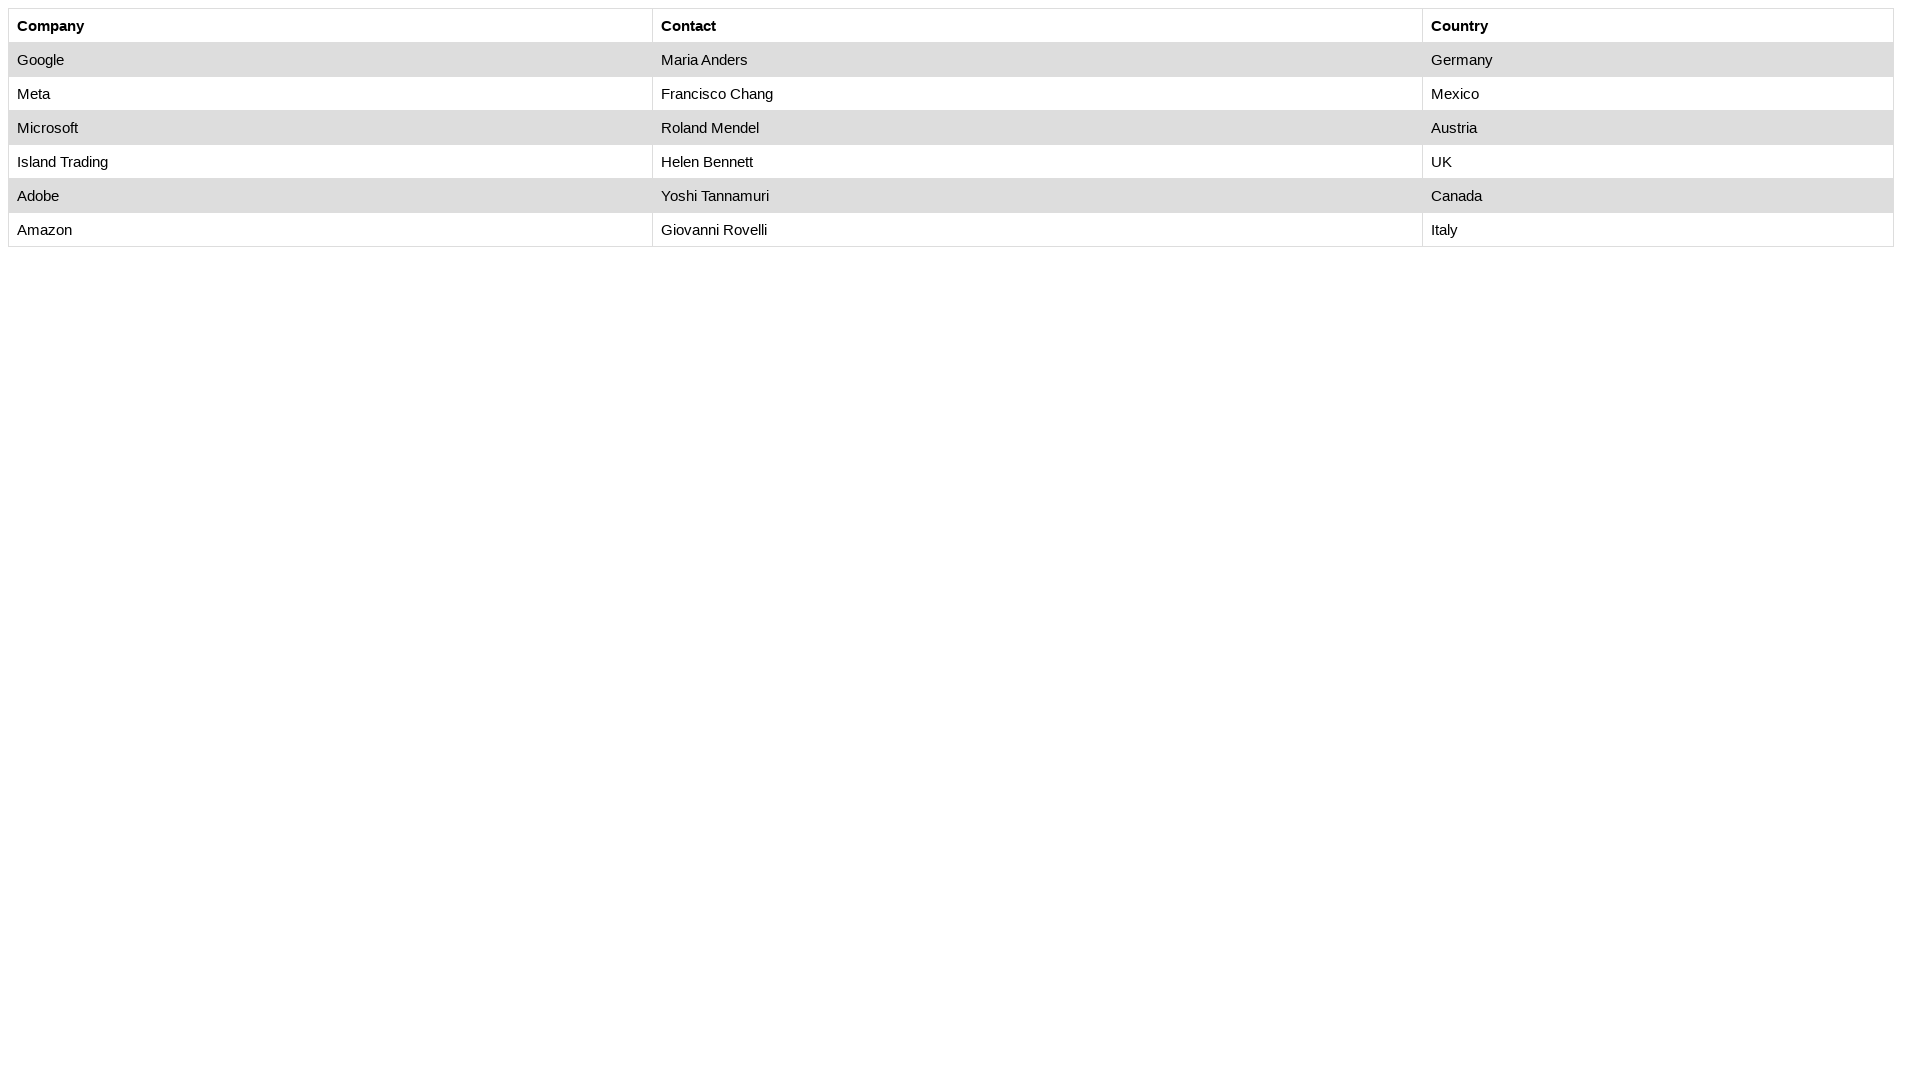

Retrieved cell content from row 5, column 3
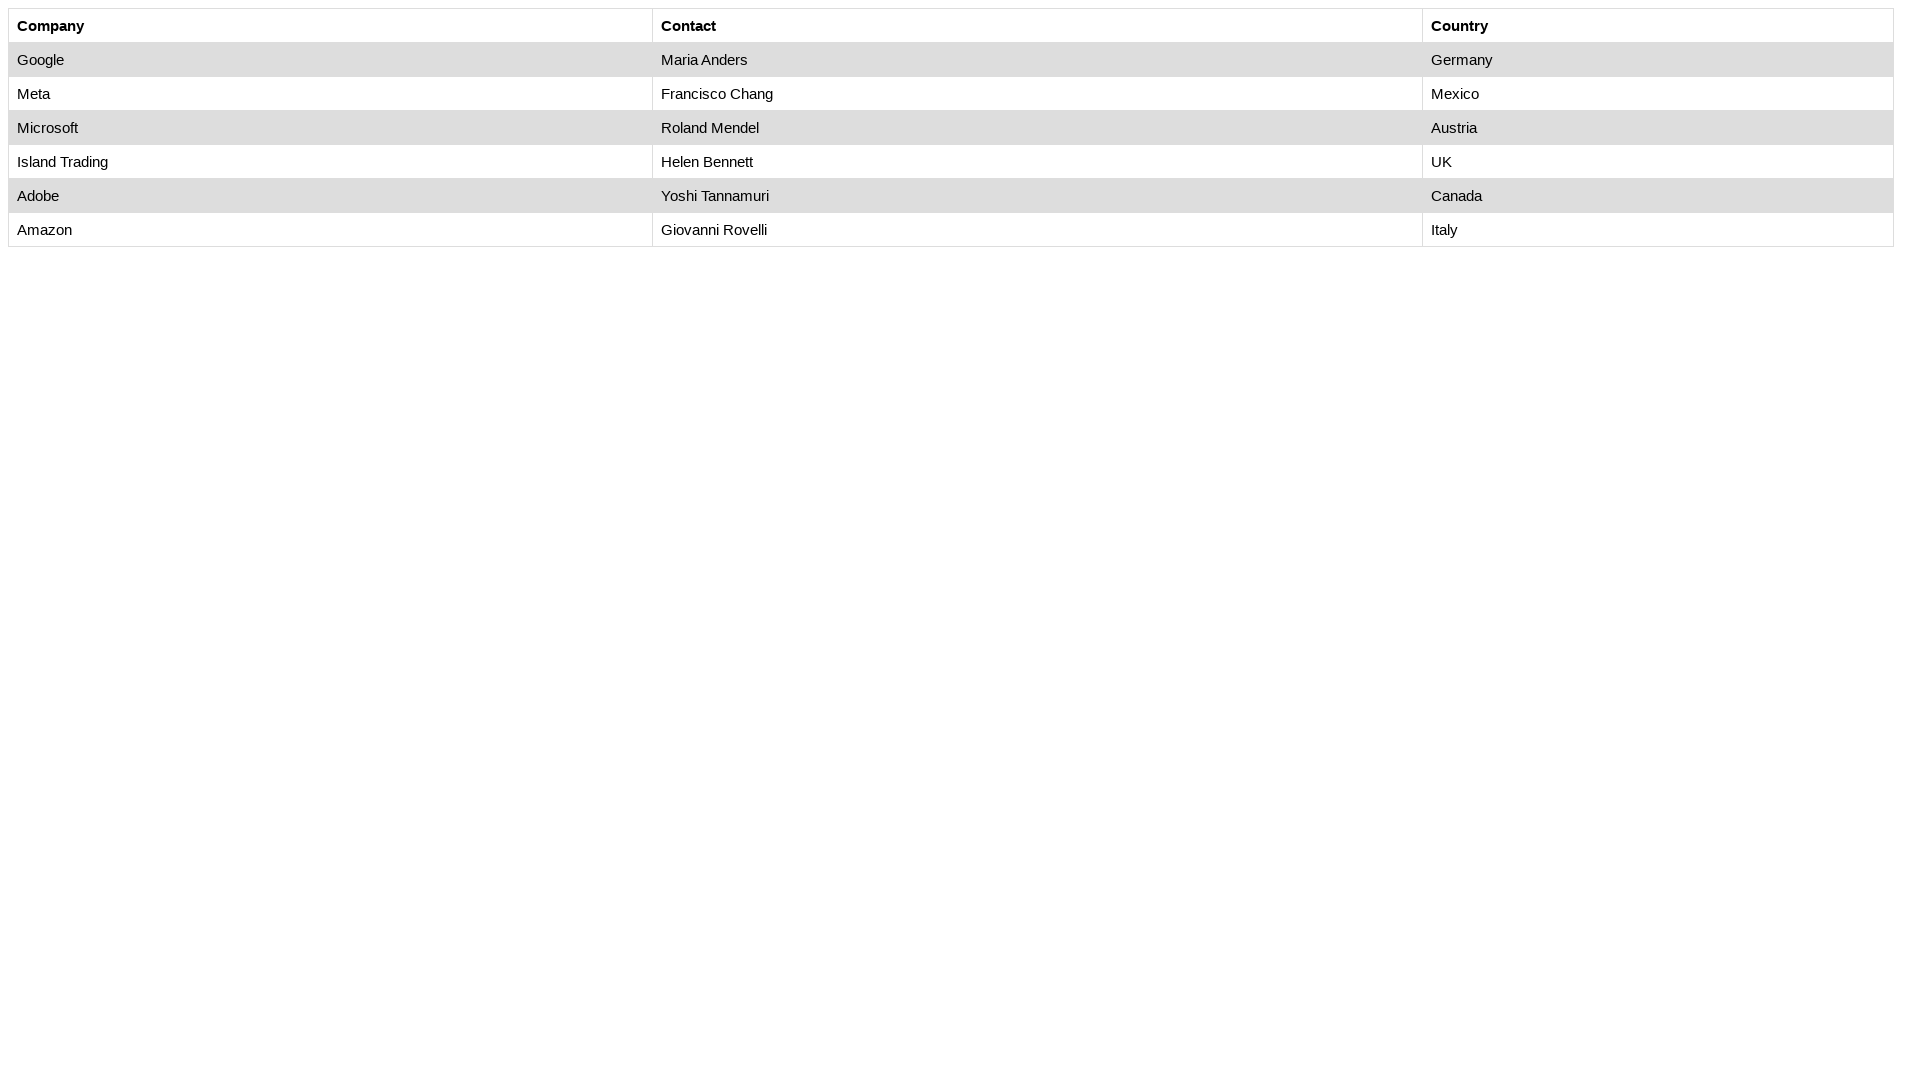

Retrieved cell content from row 6, column 1
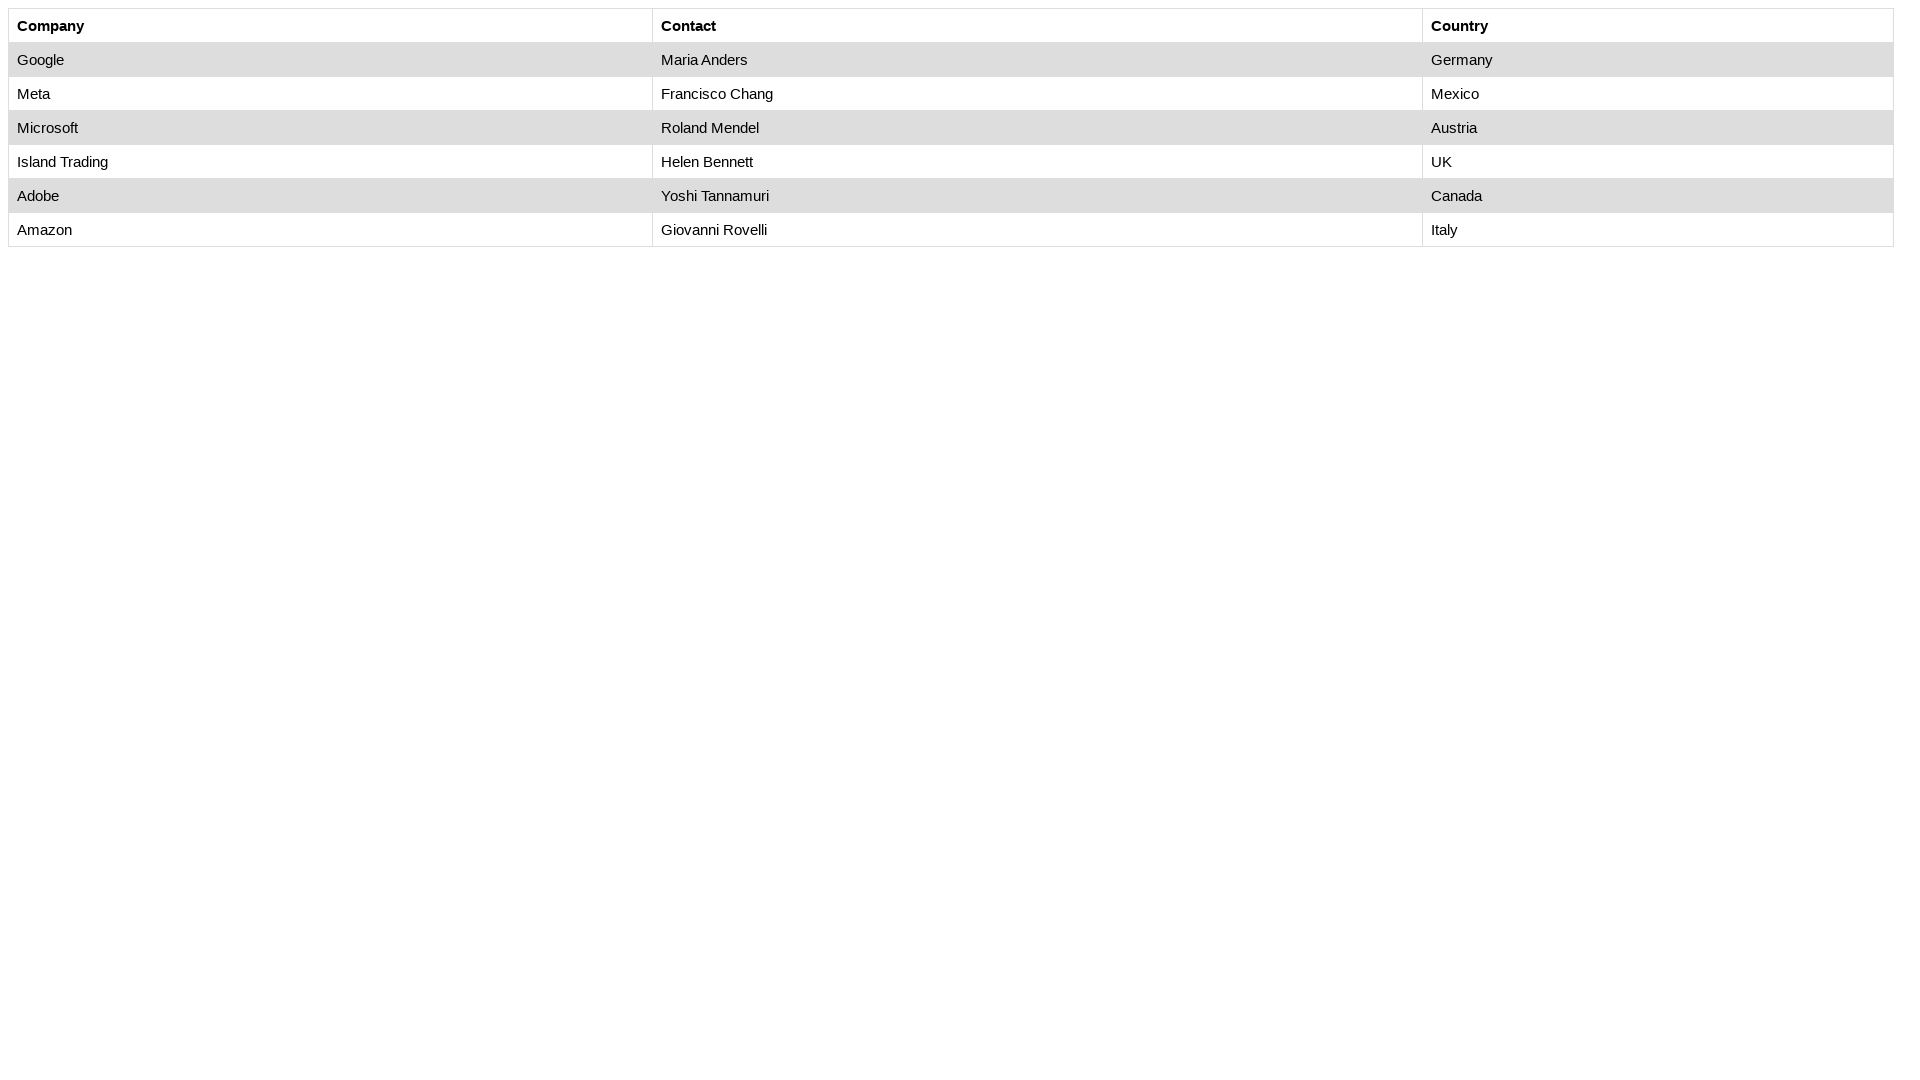

Retrieved cell content from row 6, column 2
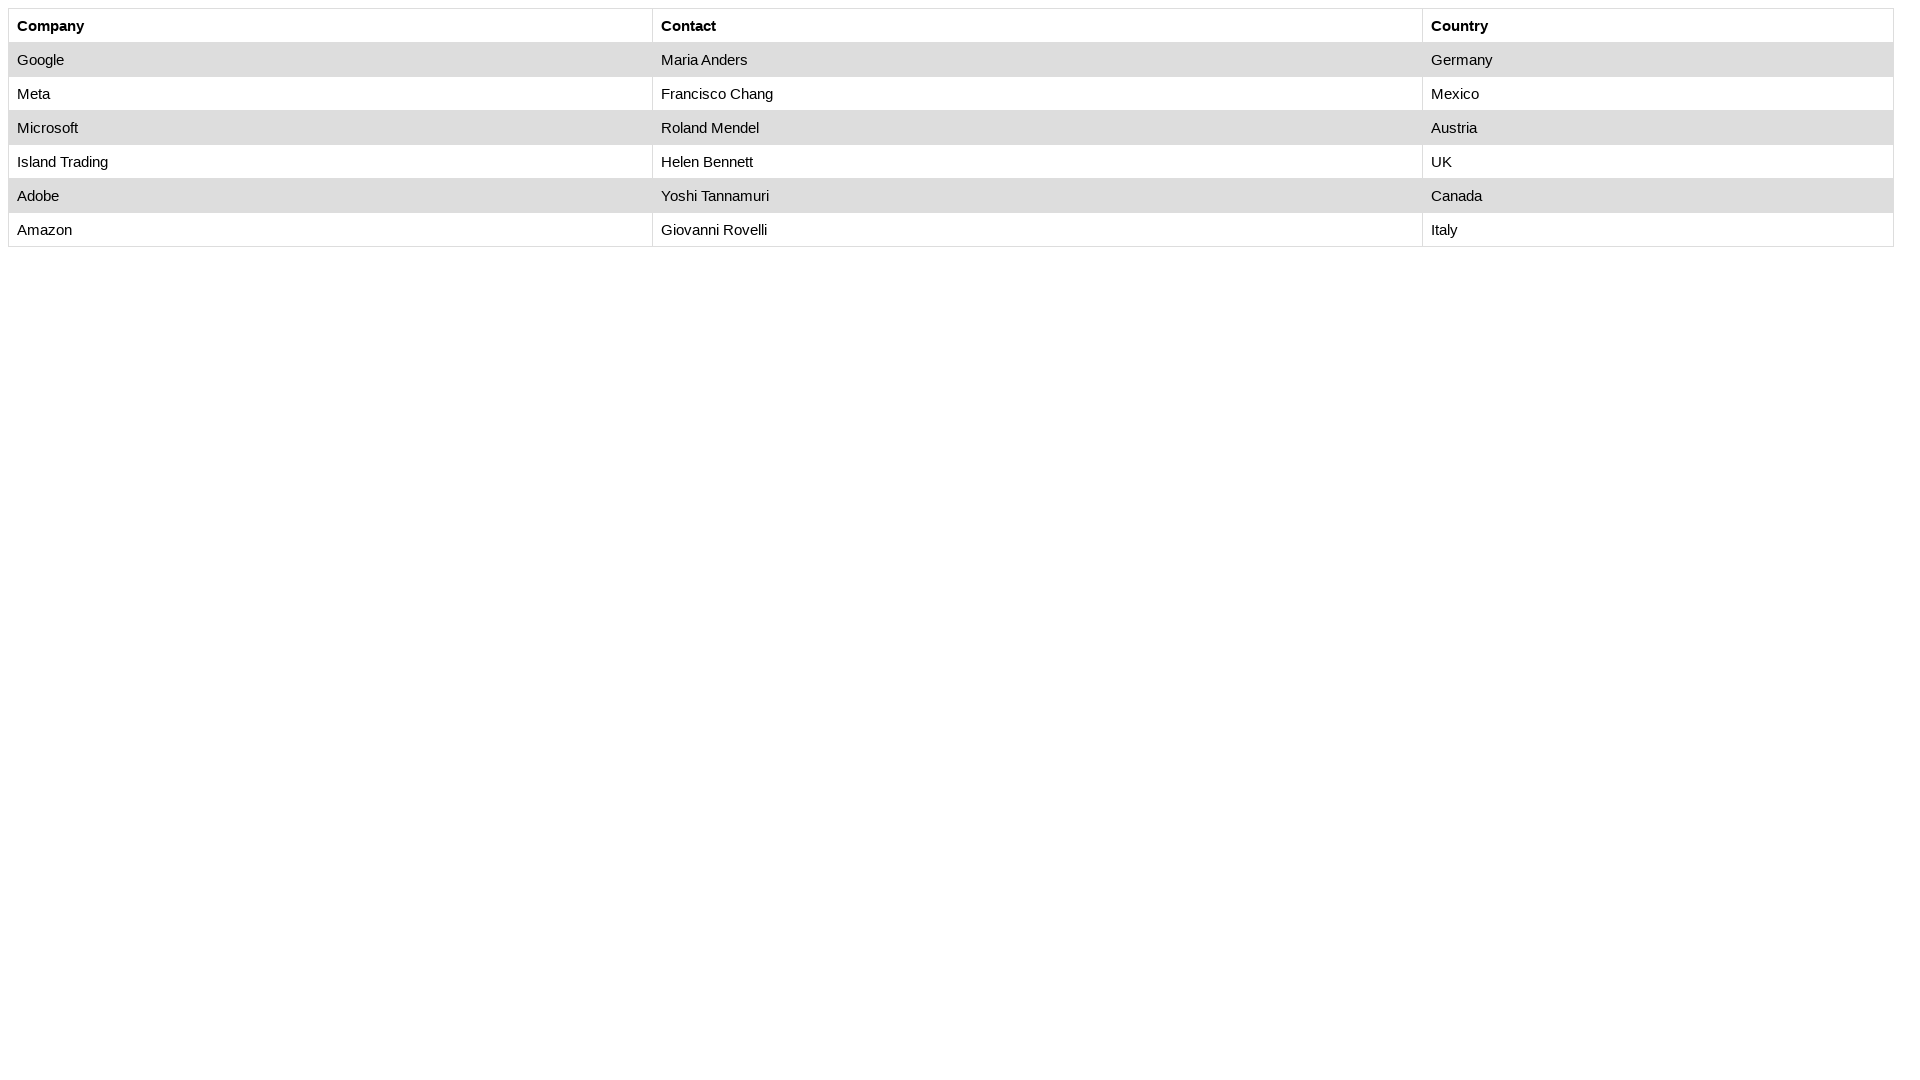

Retrieved cell content from row 6, column 3
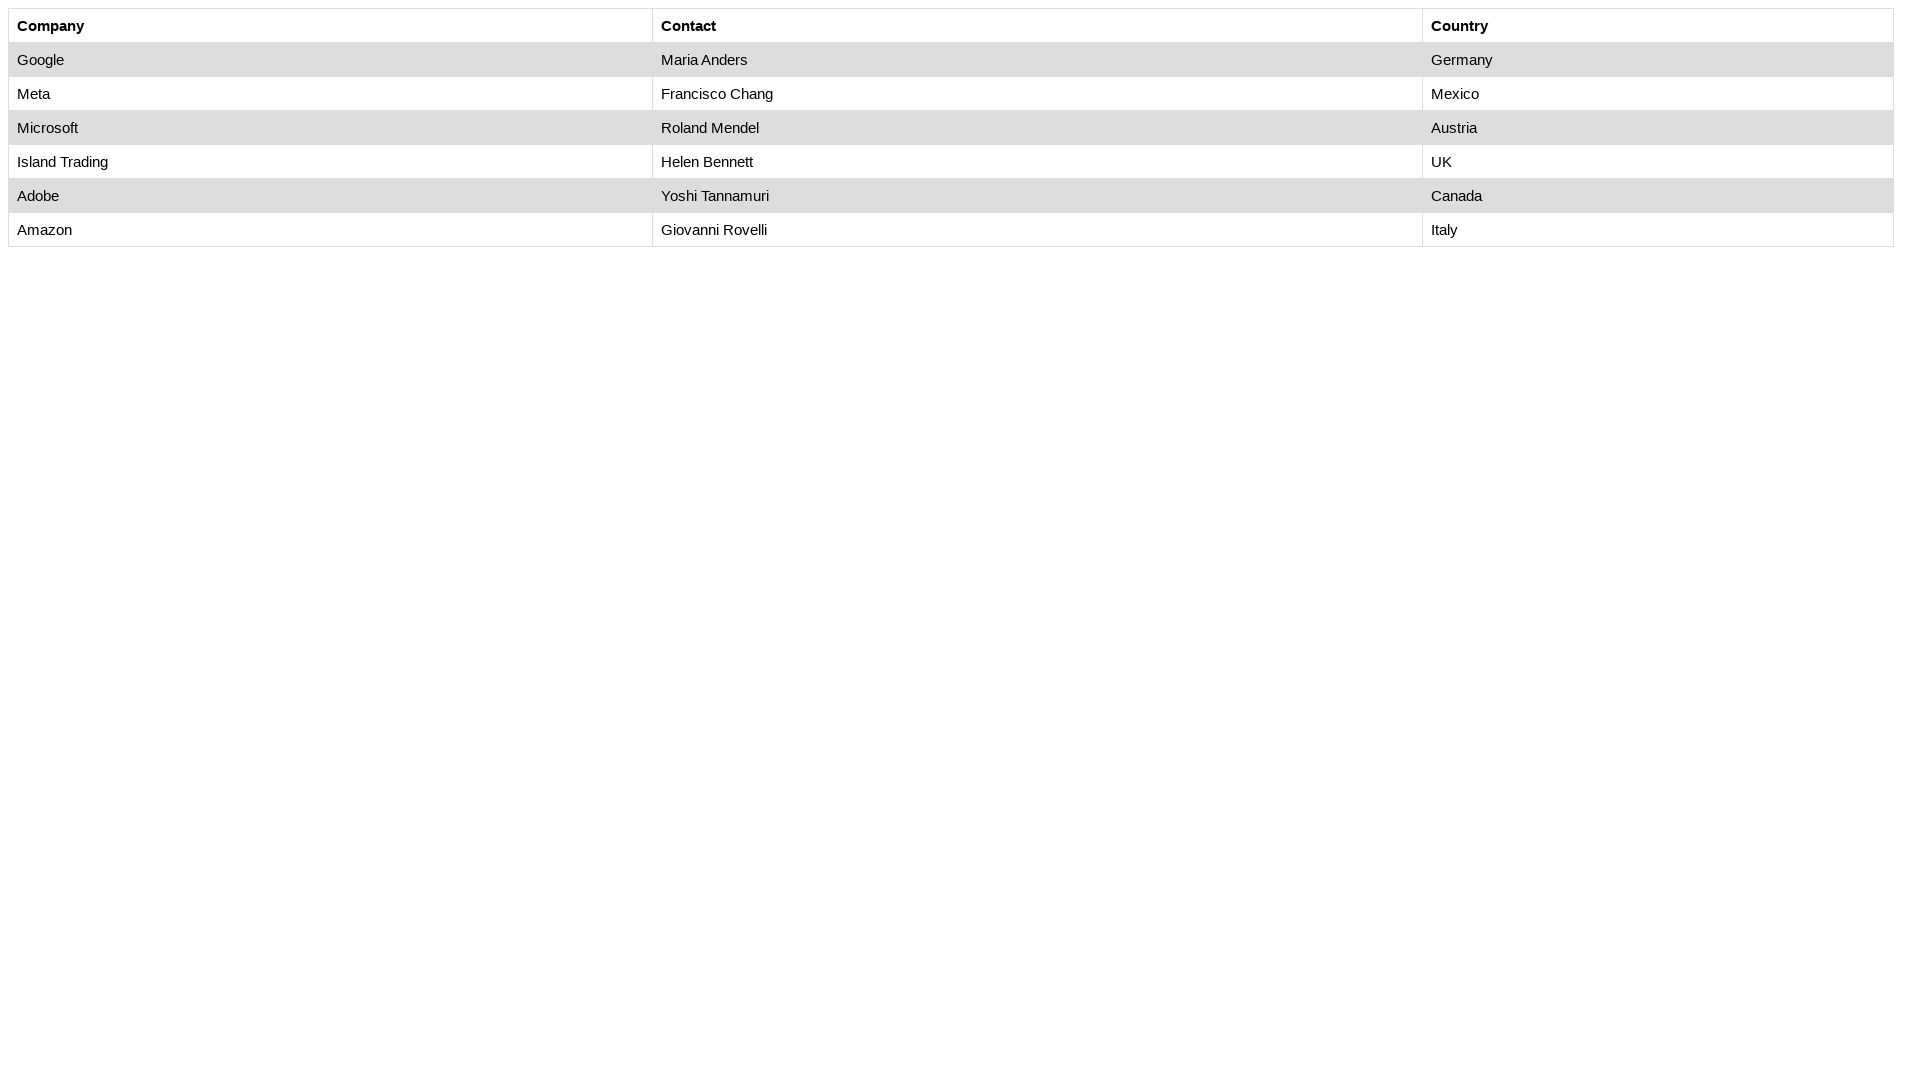

Retrieved cell content from row 7, column 1
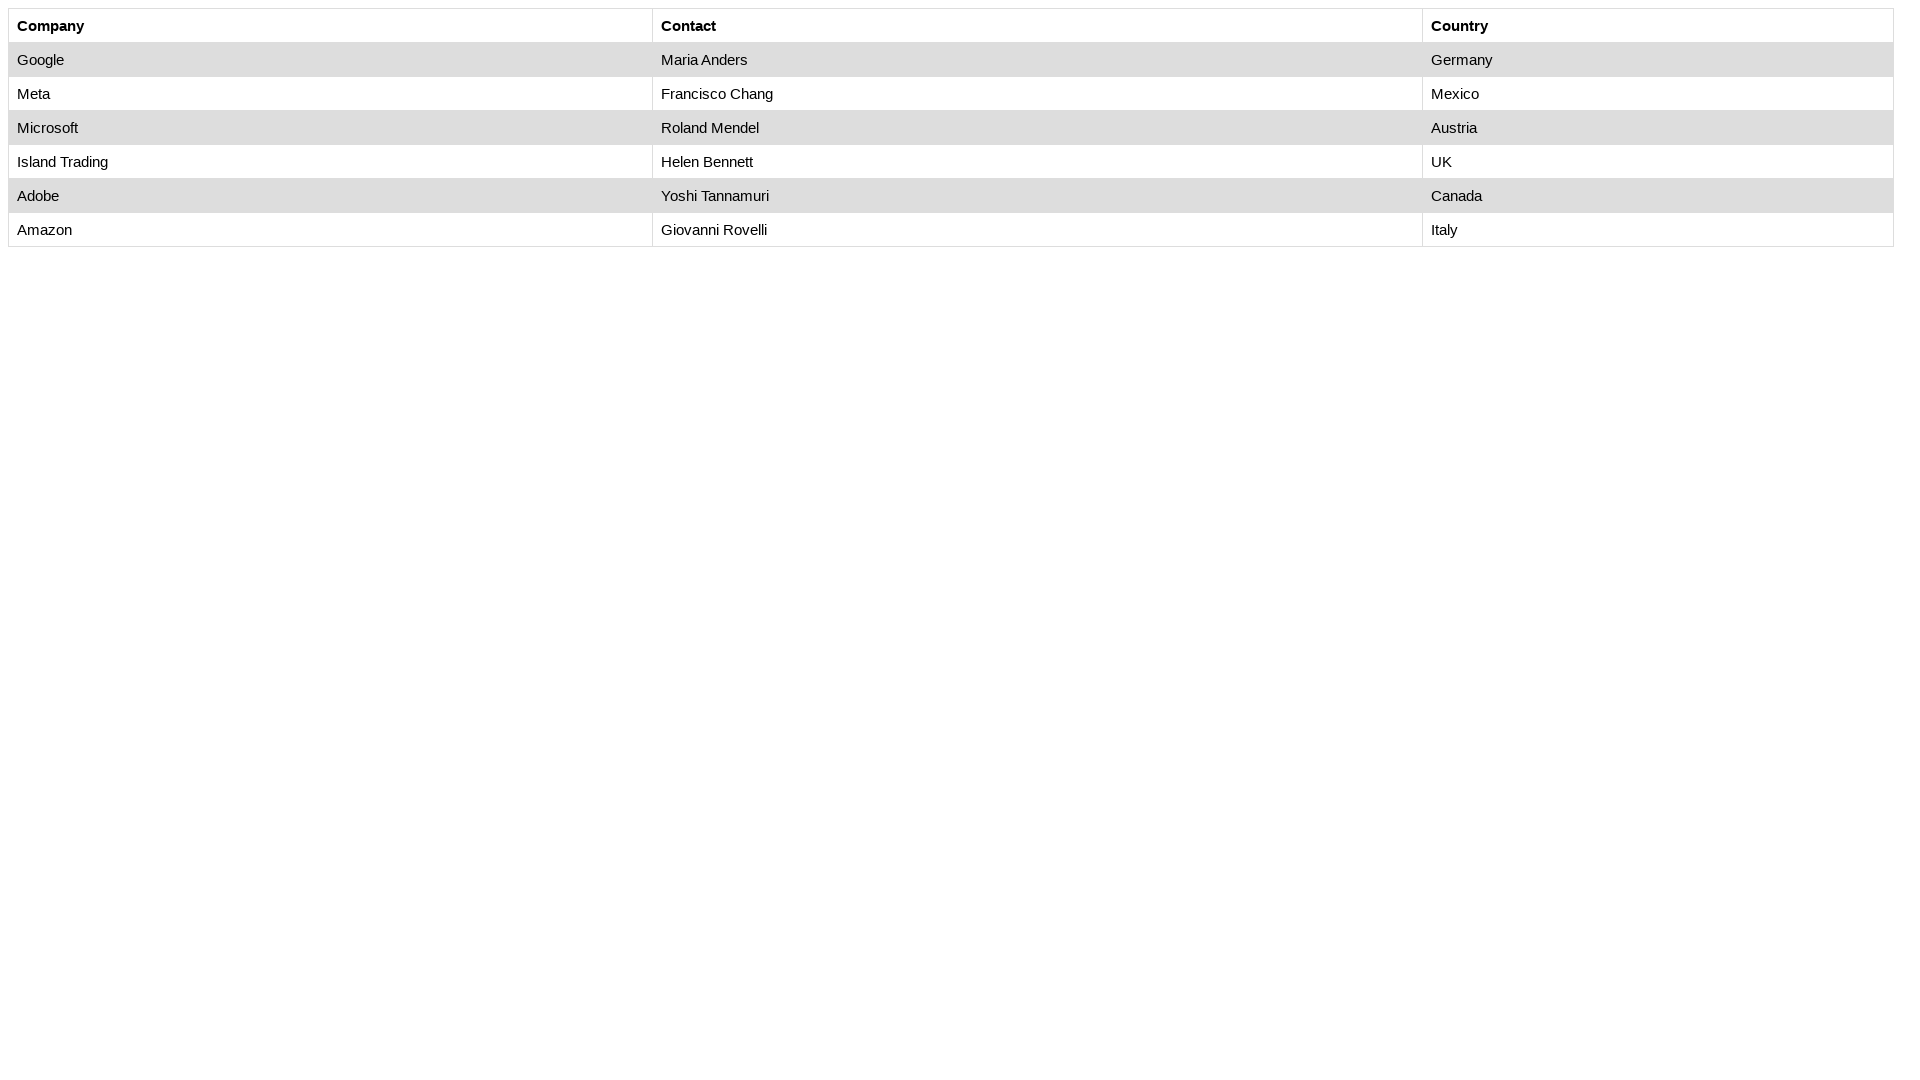

Retrieved cell content from row 7, column 2
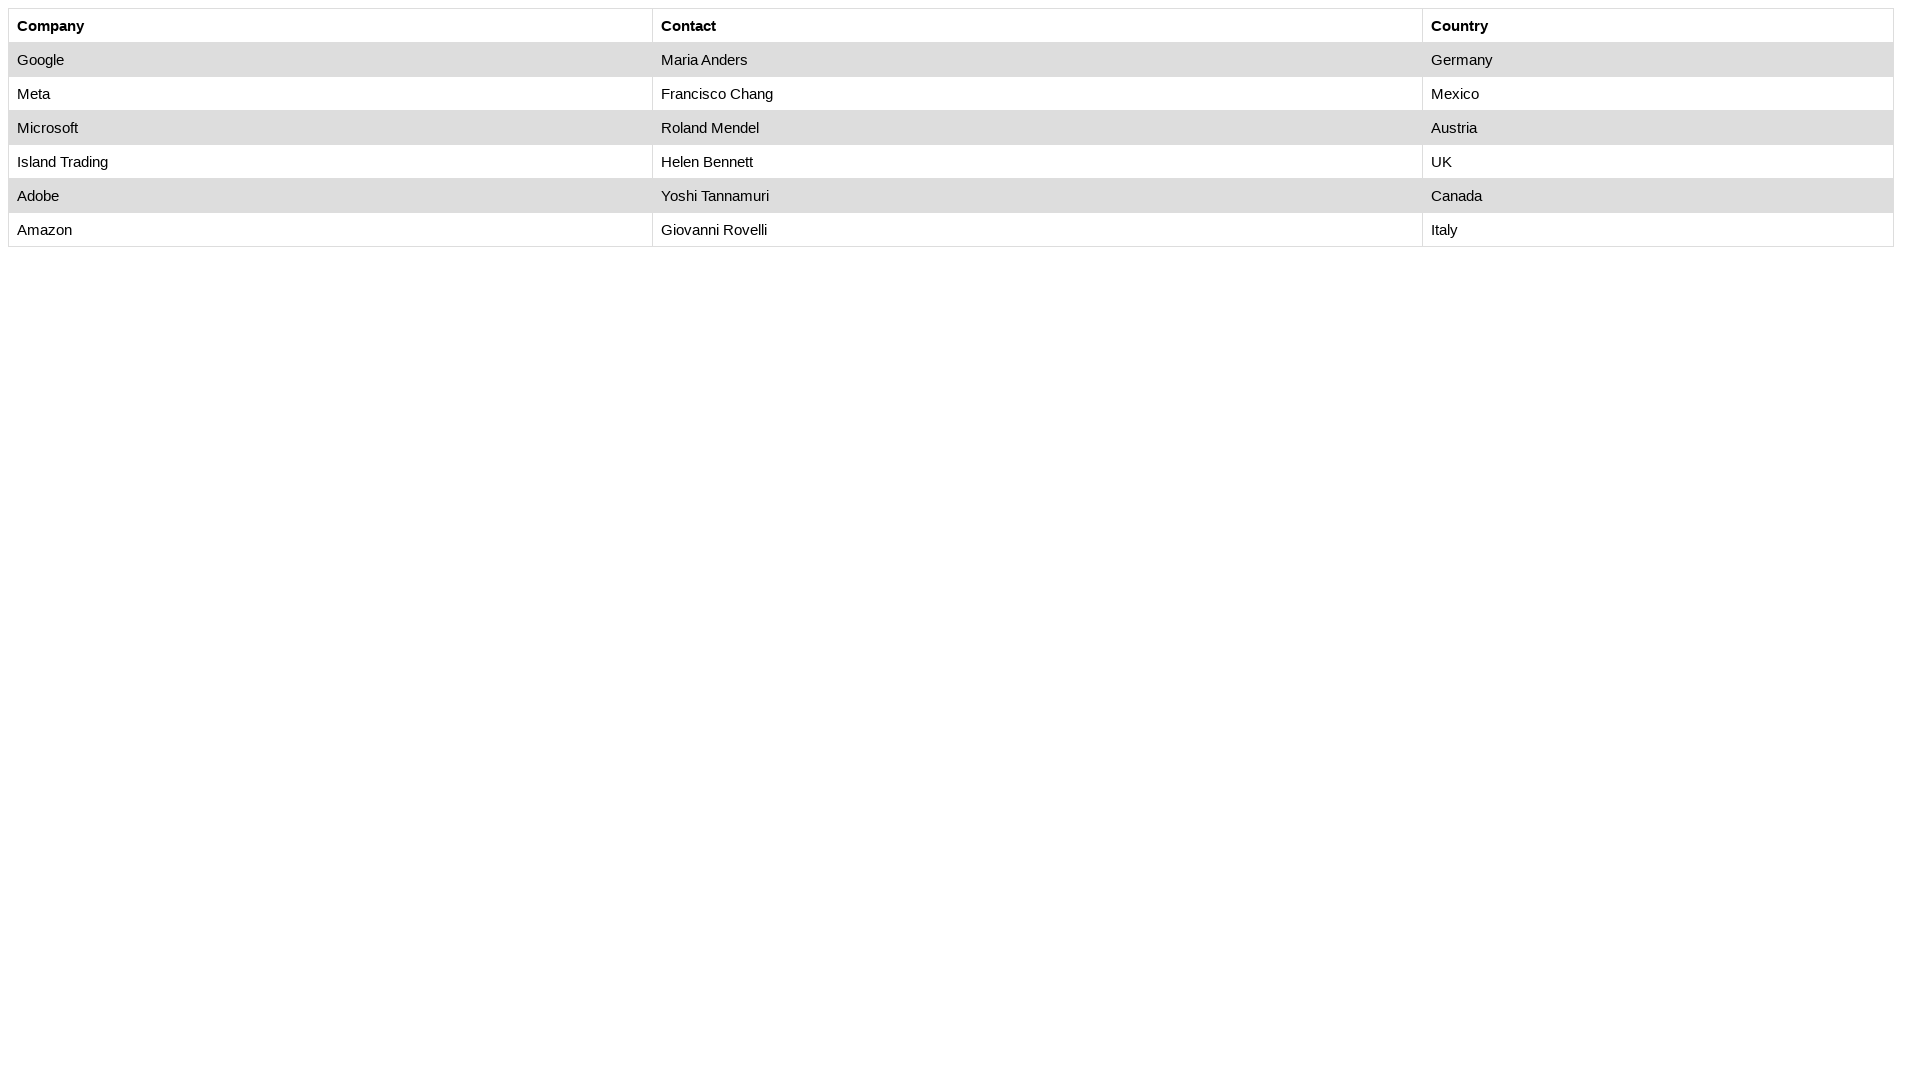

Retrieved cell content from row 7, column 3
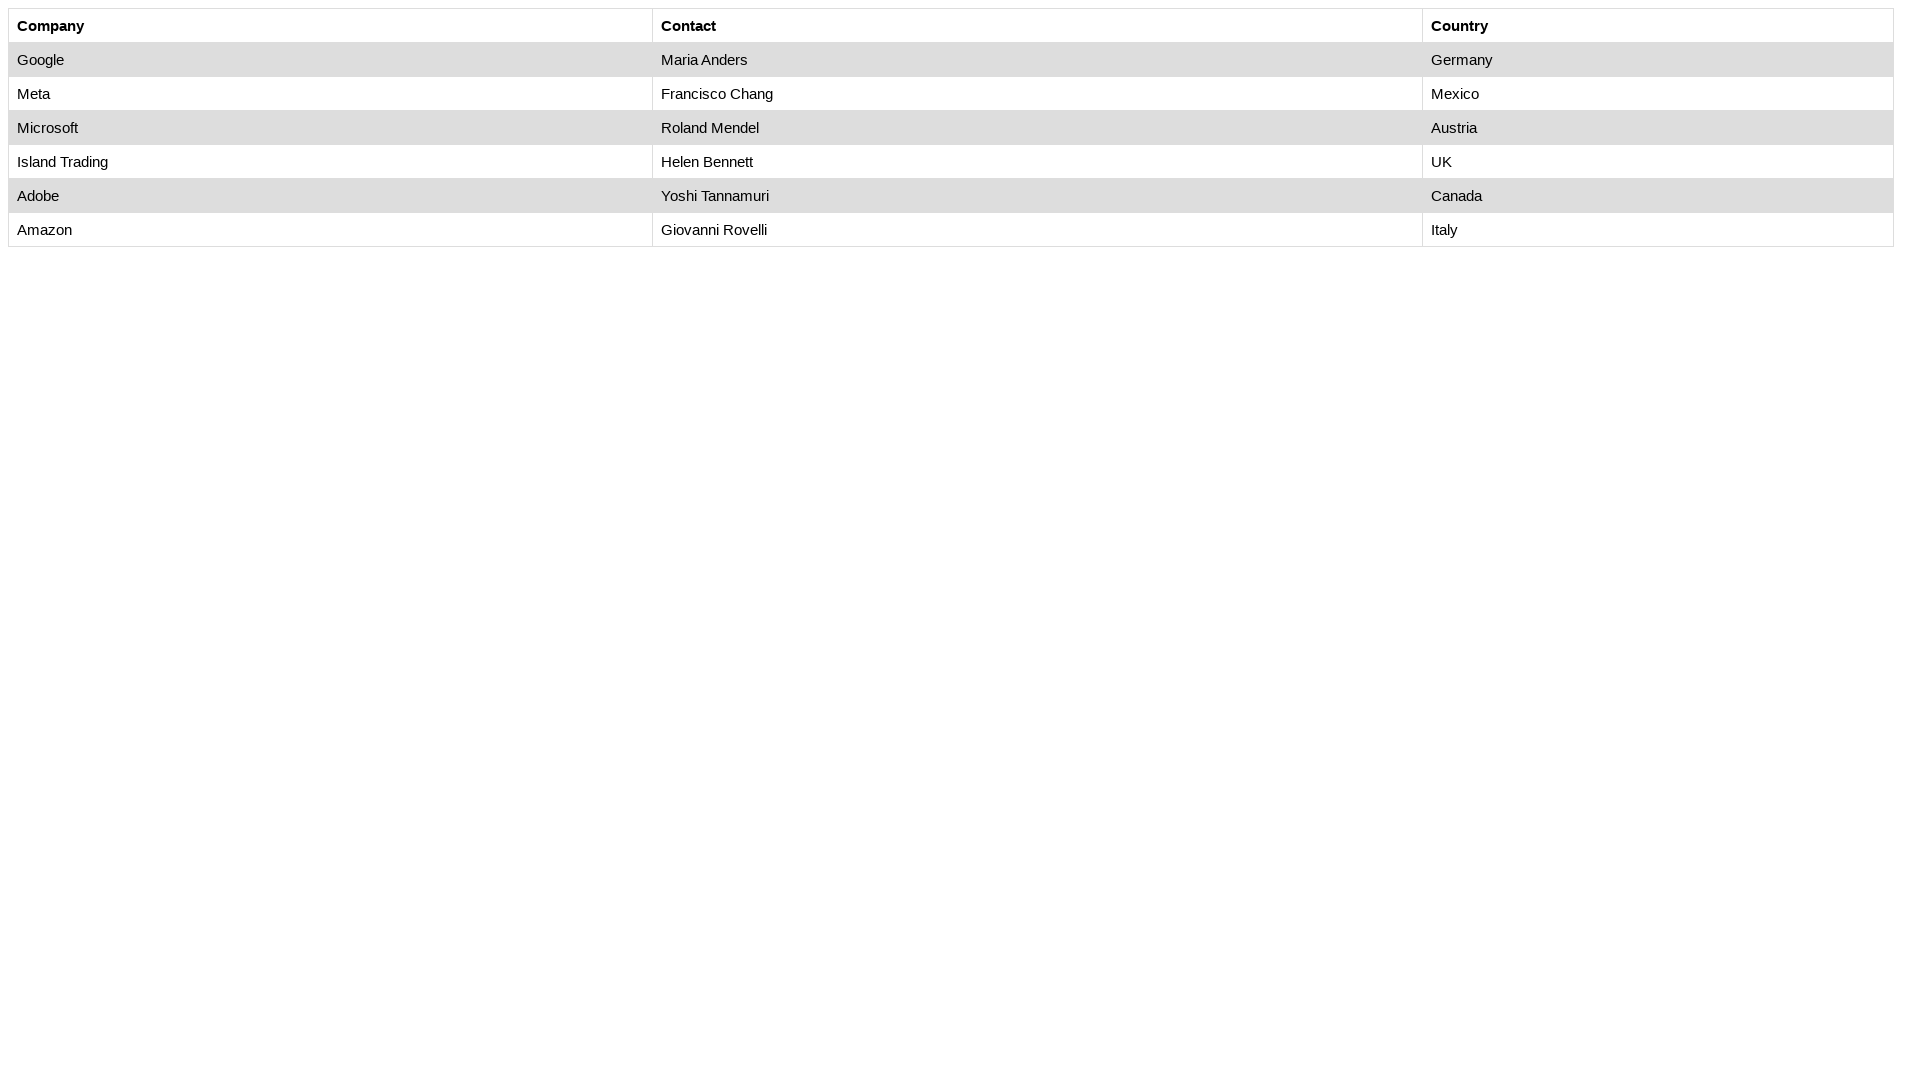

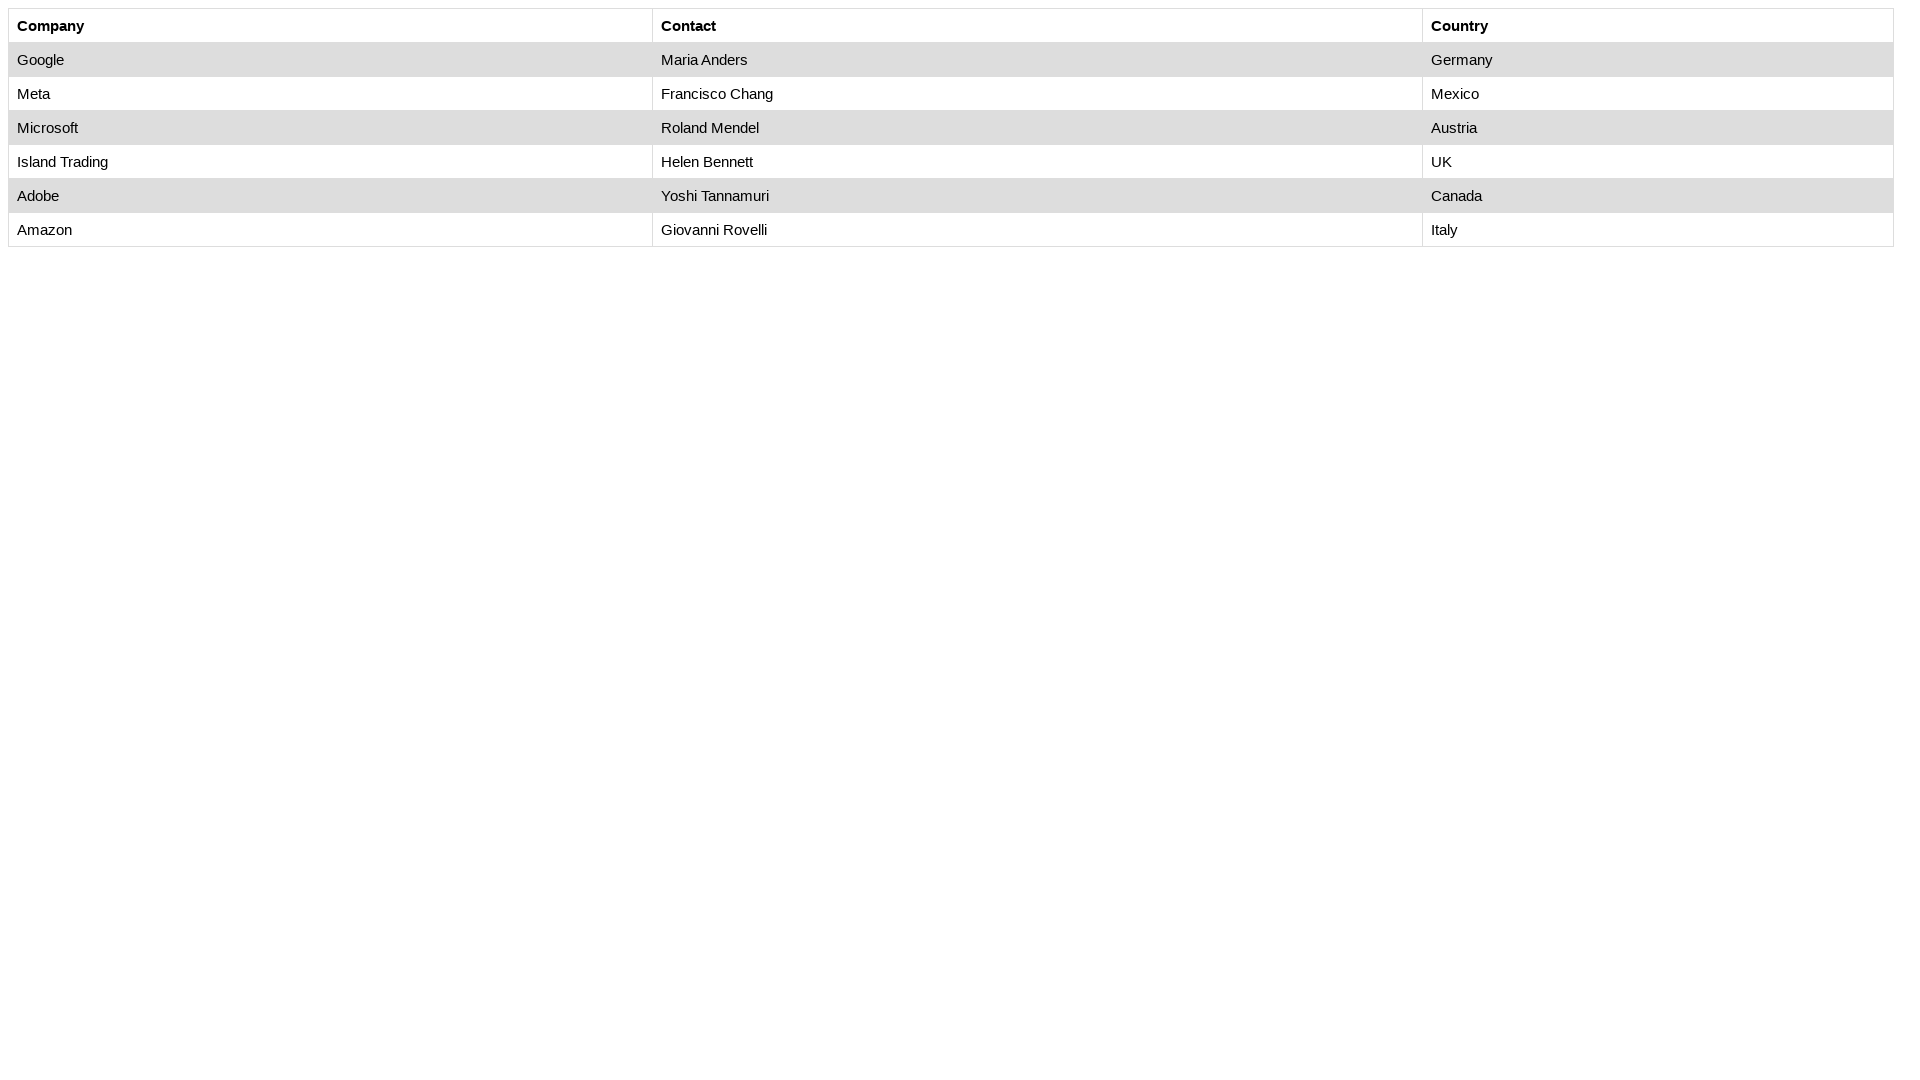